Plays the 1to50 game by clicking numbers 1 through 50 in sequence, then waits for the final score result to display

Starting URL: http://zzzscore.com/1to50/

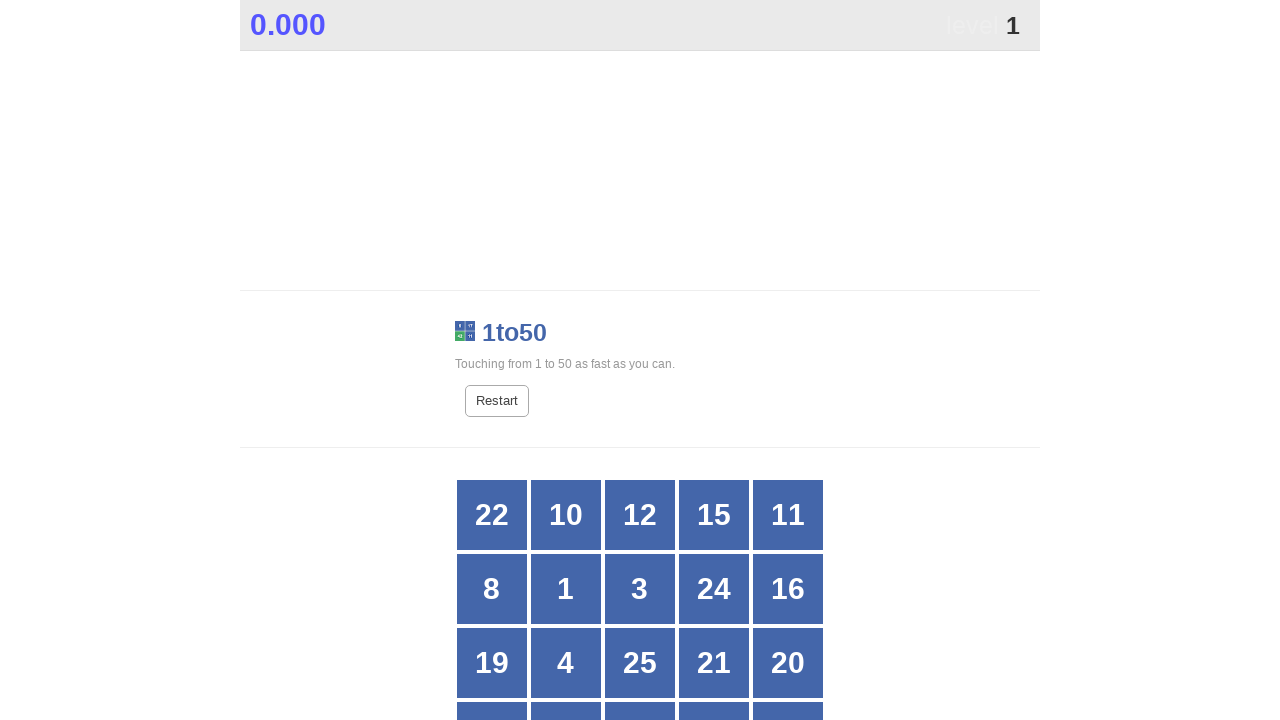

Verified page title contains '1to50'
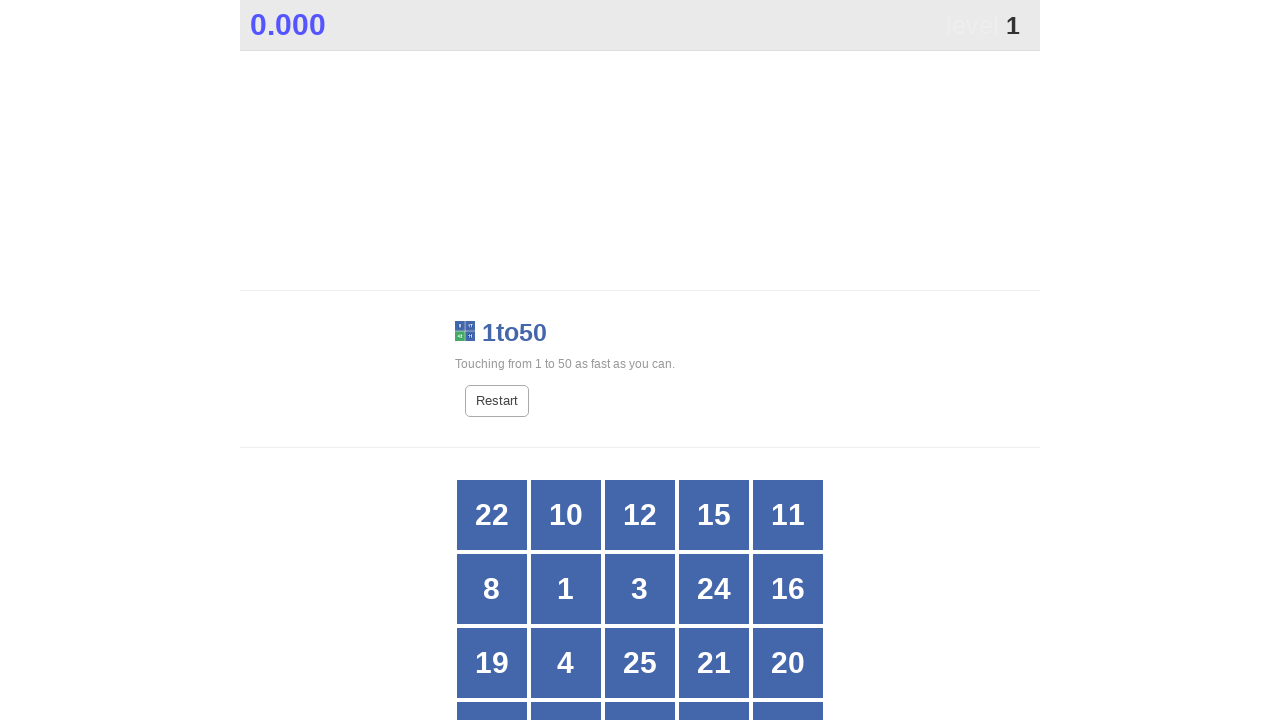

Clicked number 1 at (566, 589) on //*[@id="grid"]//div[text()="1"]
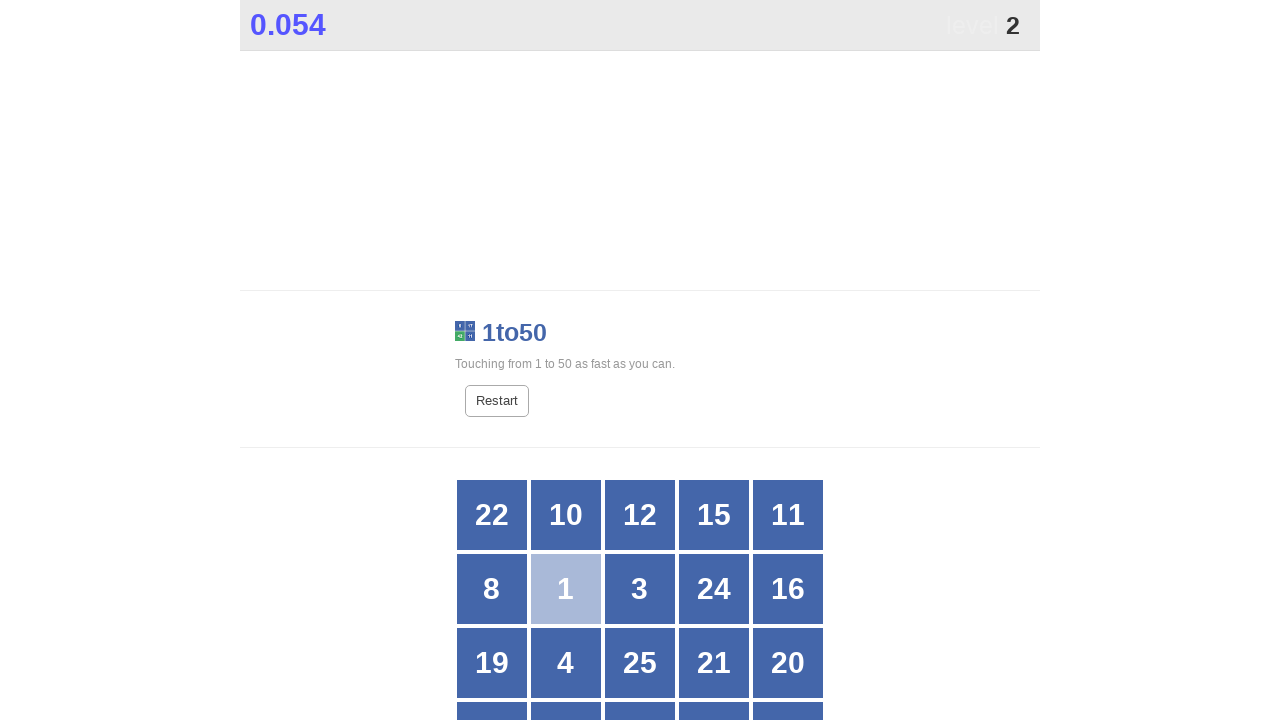

Clicked number 2 at (714, 361) on //*[@id="grid"]//div[text()="2"]
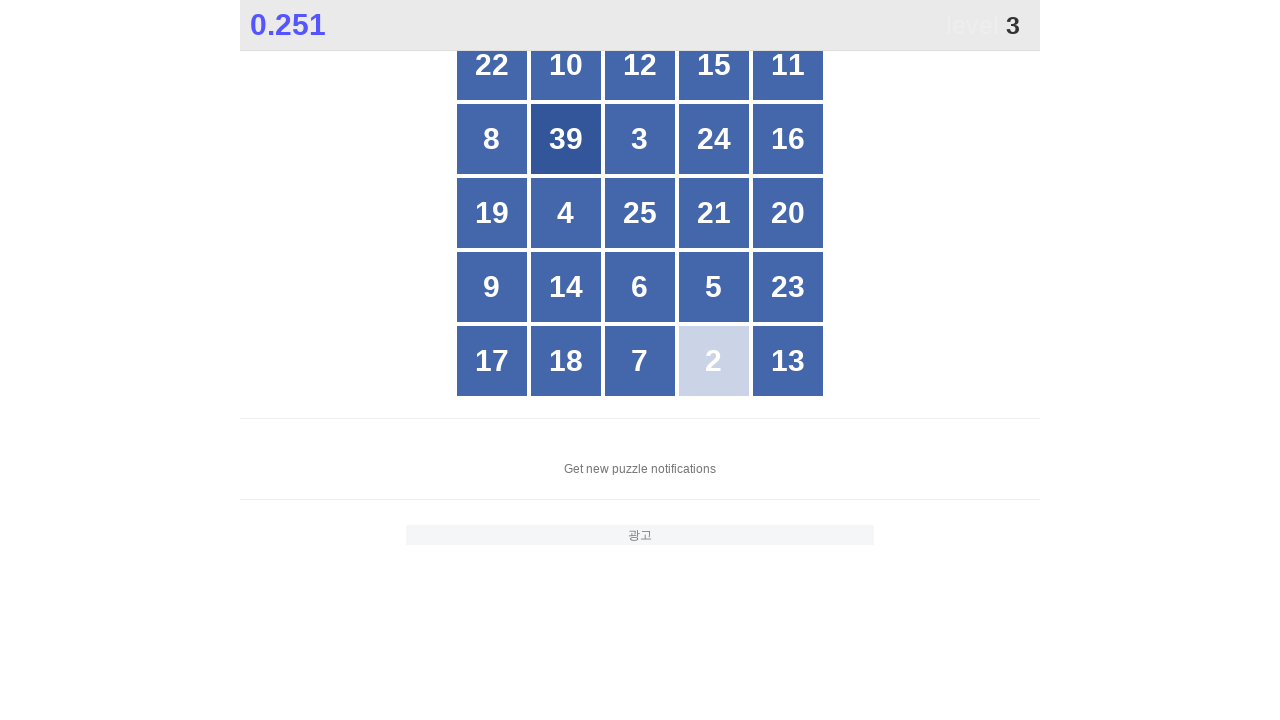

Clicked number 3 at (640, 139) on //*[@id="grid"]//div[text()="3"]
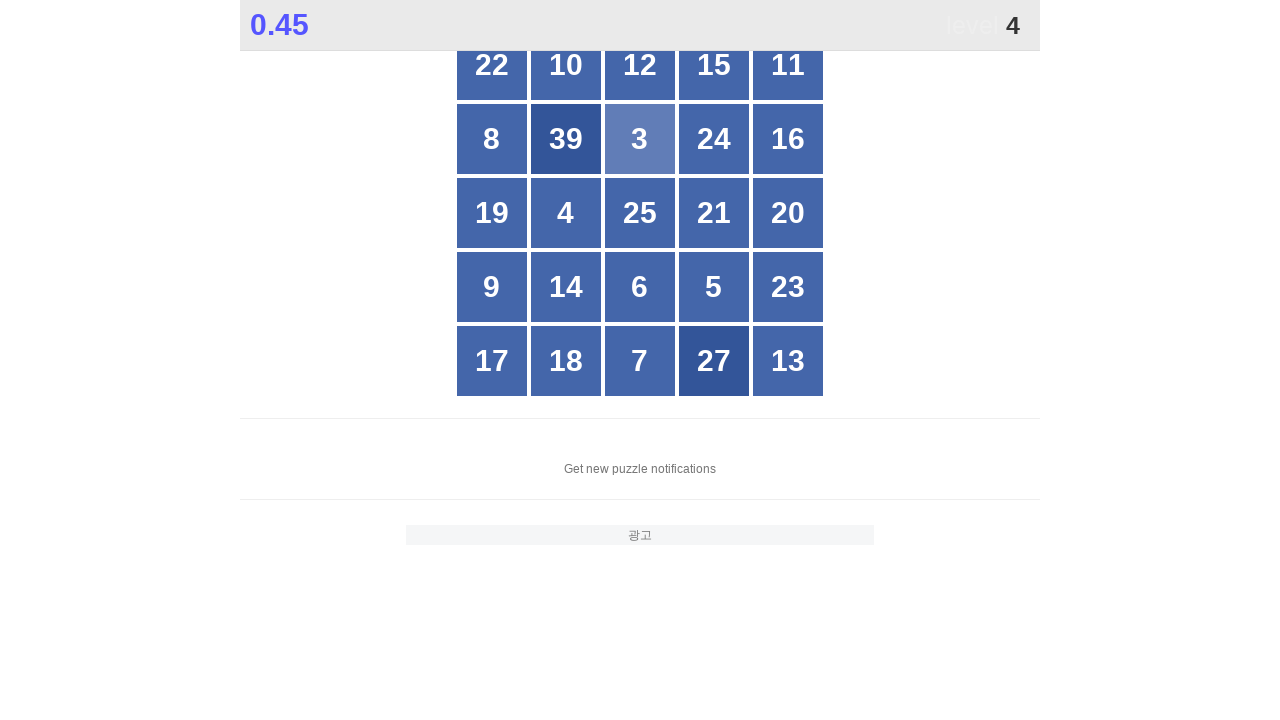

Clicked number 4 at (566, 213) on //*[@id="grid"]//div[text()="4"]
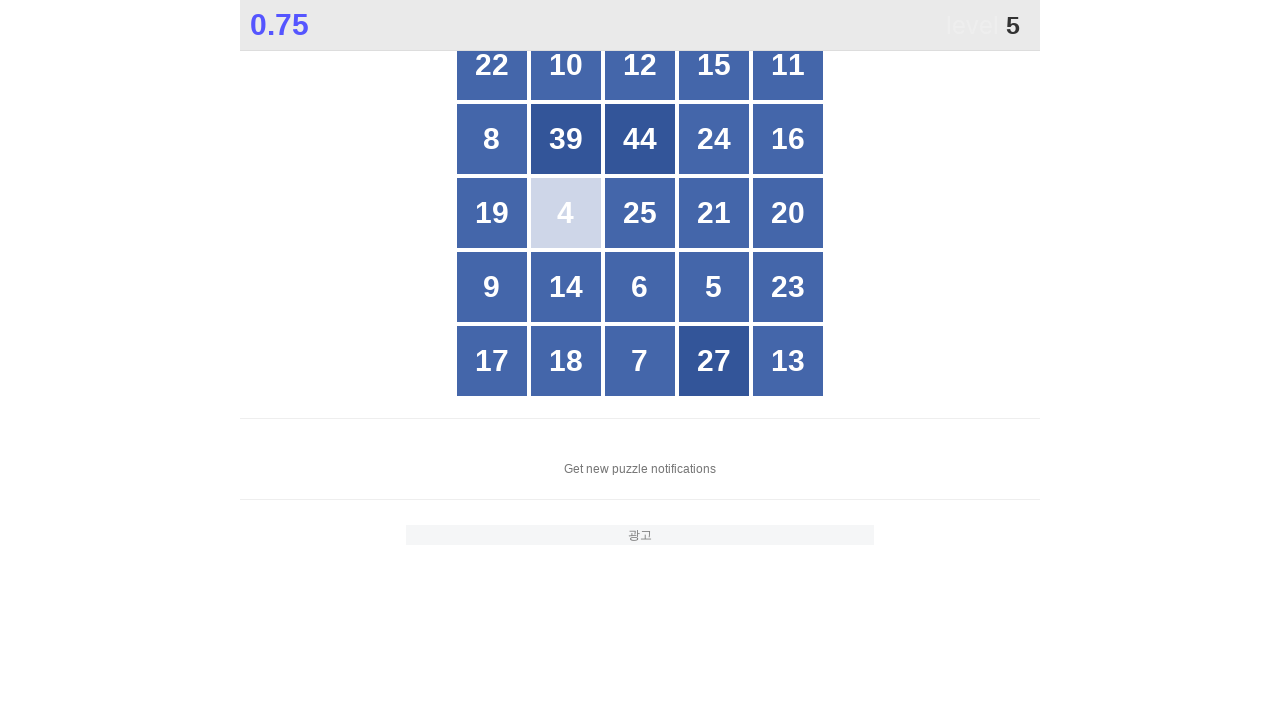

Clicked number 5 at (714, 287) on //*[@id="grid"]//div[text()="5"]
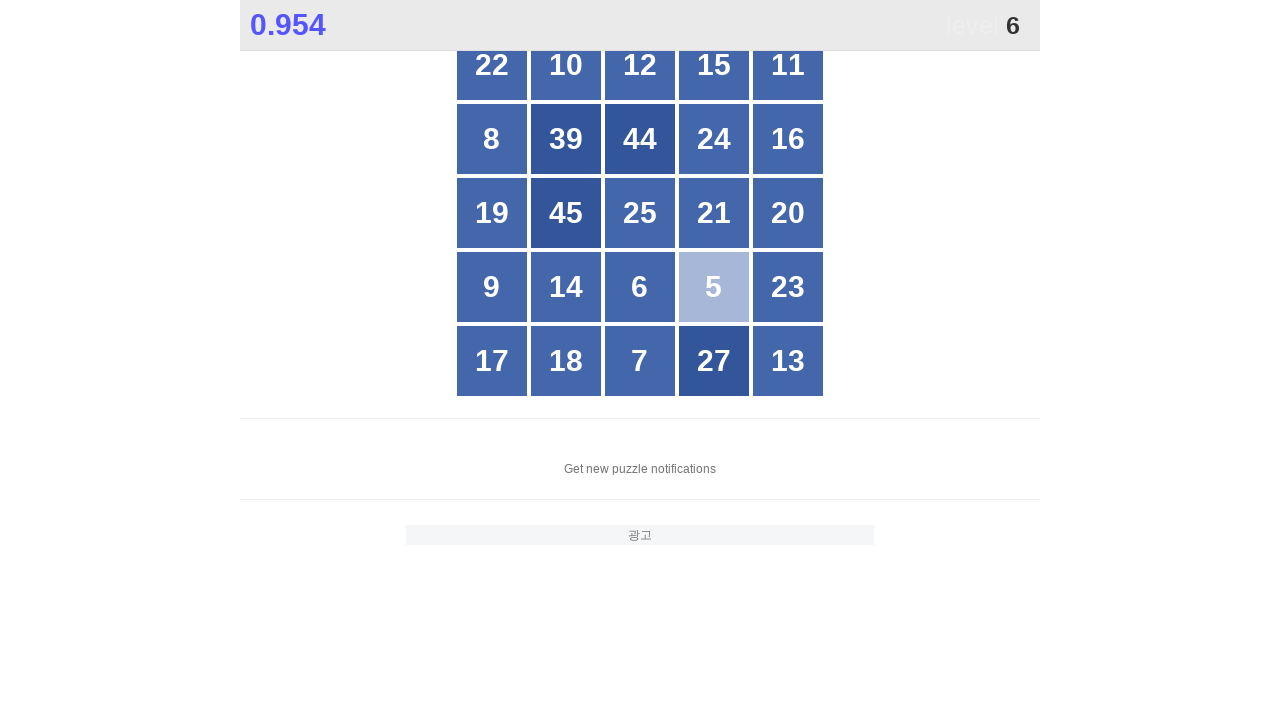

Clicked number 6 at (640, 287) on //*[@id="grid"]//div[text()="6"]
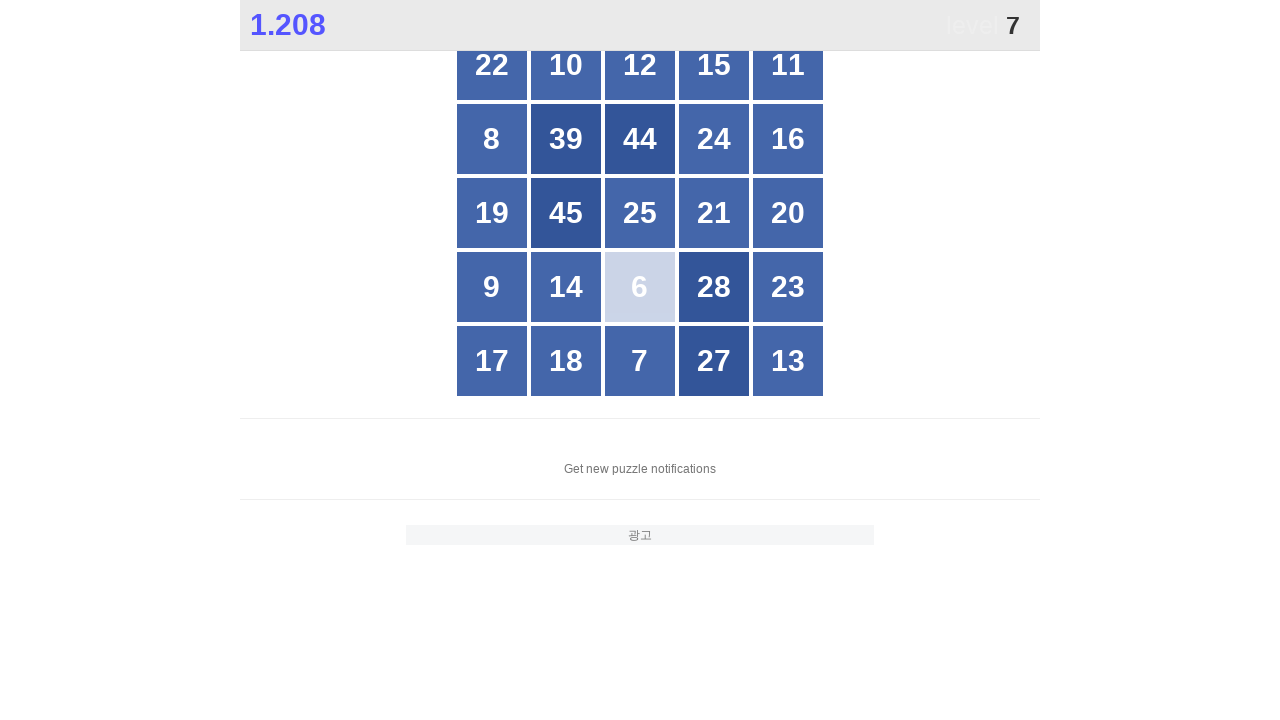

Clicked number 7 at (640, 361) on //*[@id="grid"]//div[text()="7"]
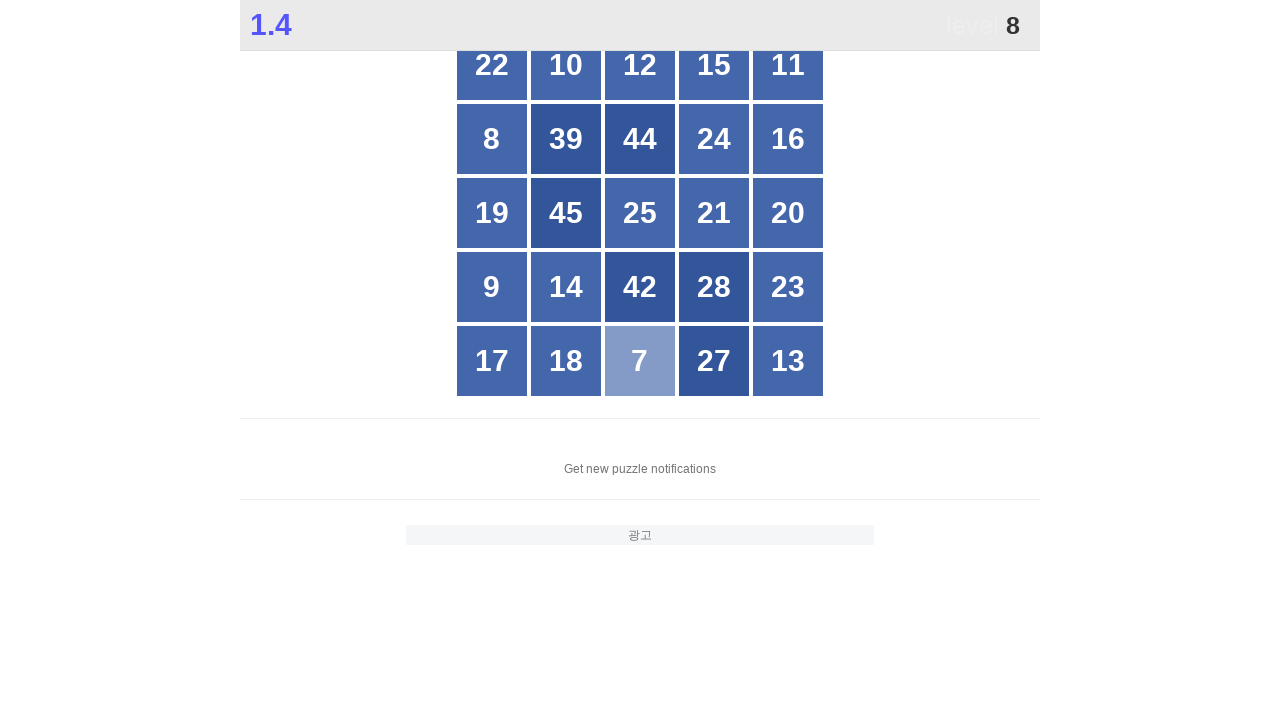

Clicked number 8 at (492, 139) on //*[@id="grid"]//div[text()="8"]
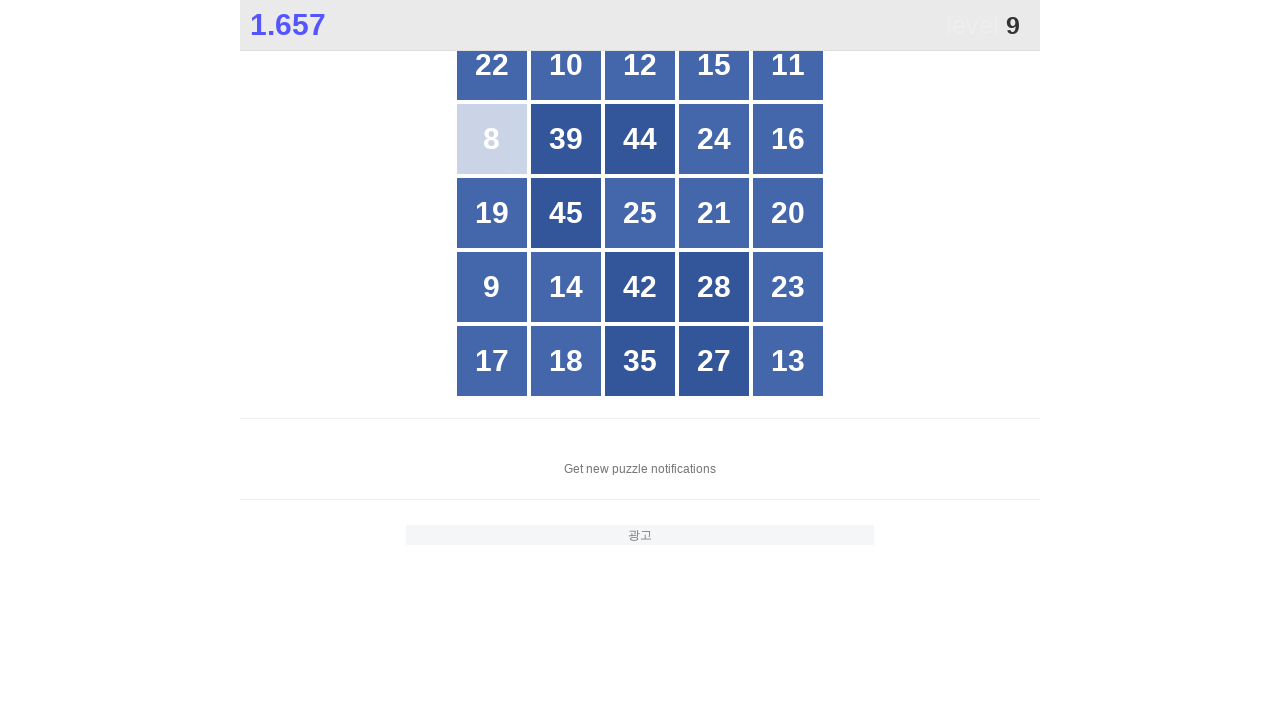

Clicked number 9 at (492, 287) on //*[@id="grid"]//div[text()="9"]
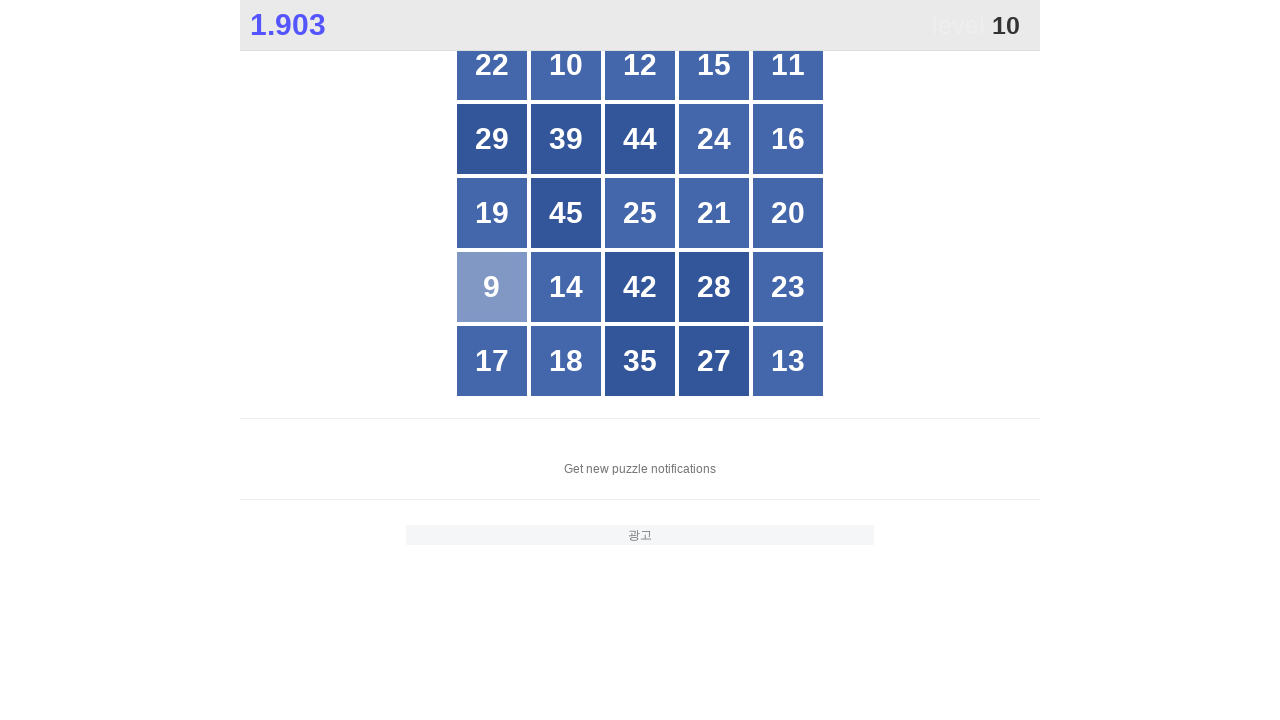

Clicked number 10 at (566, 65) on //*[@id="grid"]//div[text()="10"]
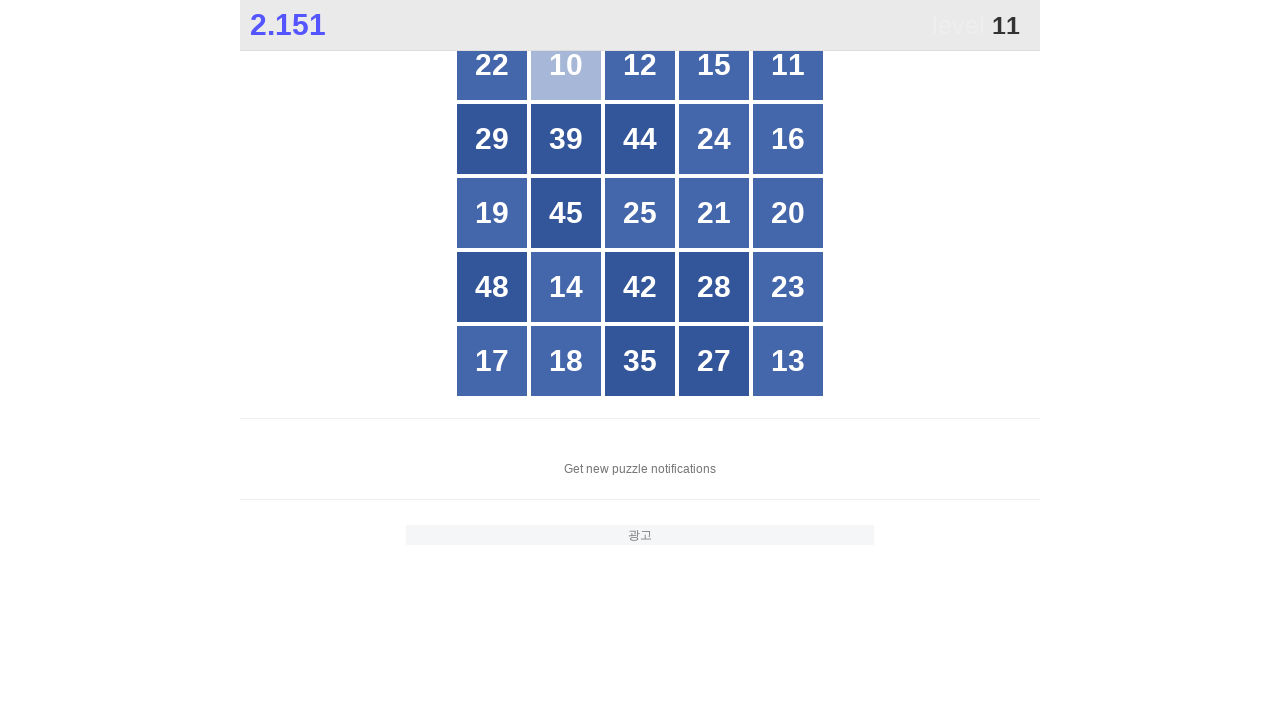

Clicked number 11 at (788, 65) on //*[@id="grid"]//div[text()="11"]
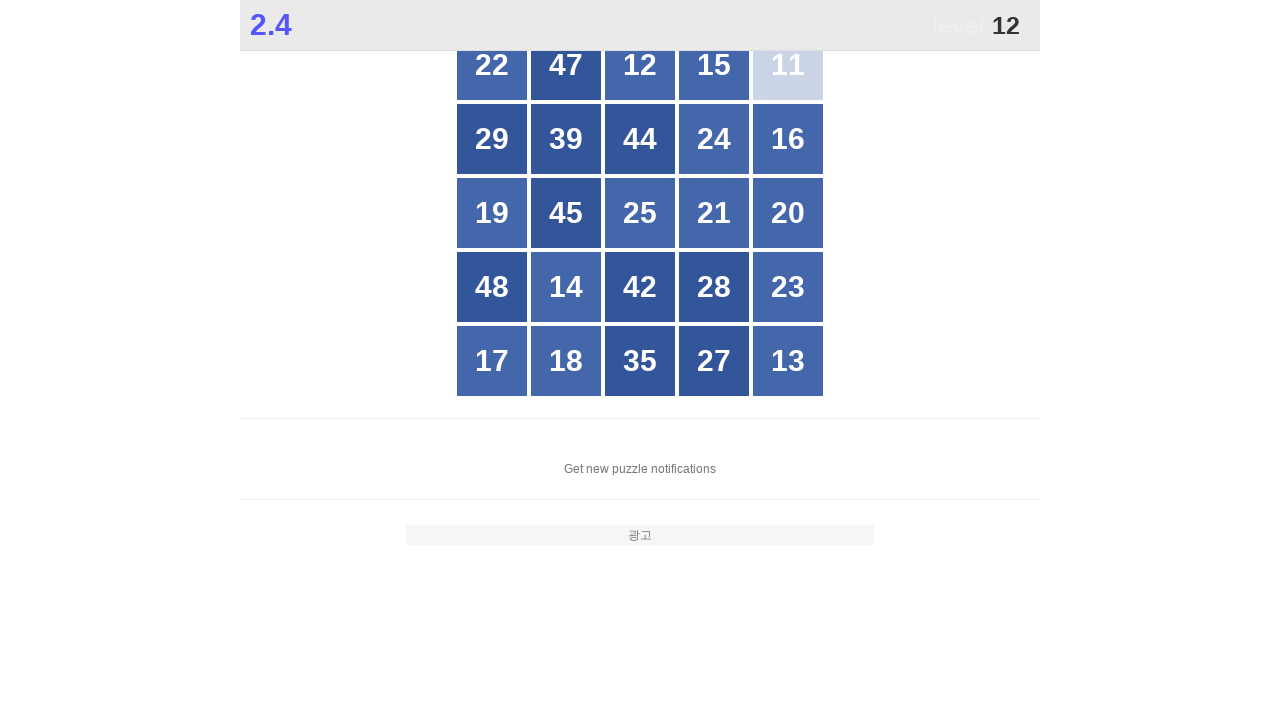

Clicked number 12 at (640, 65) on //*[@id="grid"]//div[text()="12"]
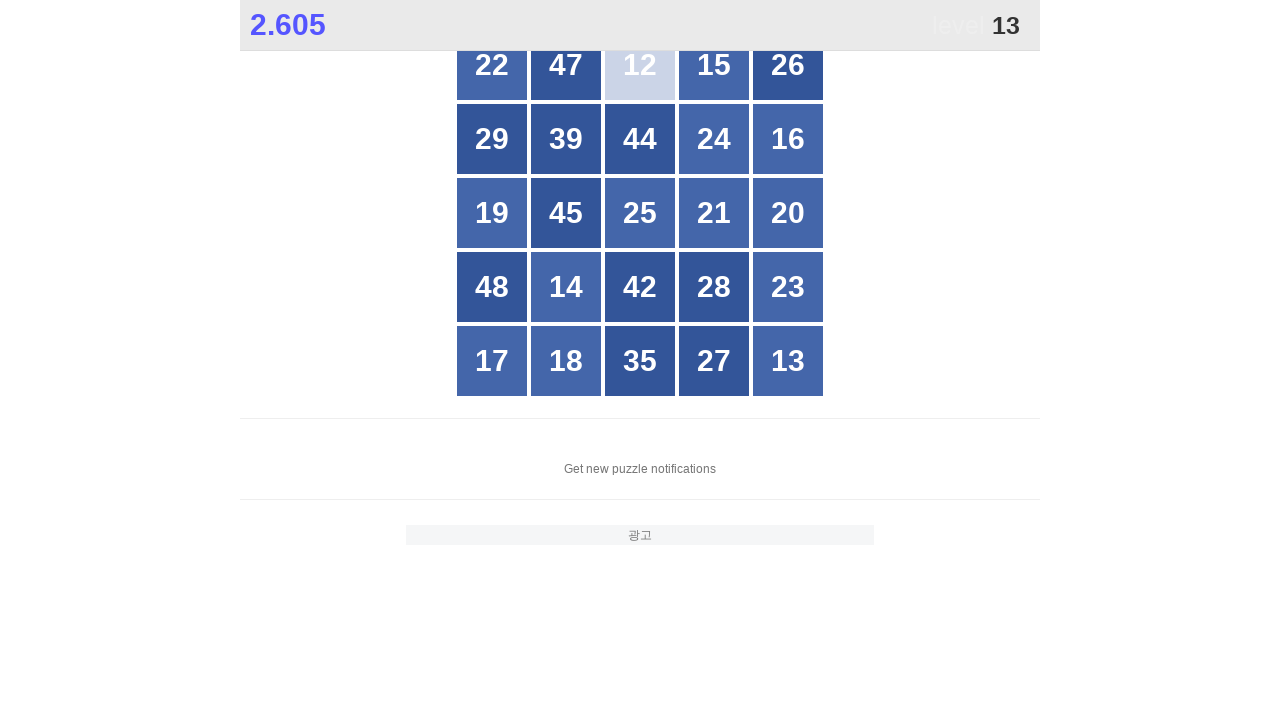

Clicked number 13 at (788, 361) on //*[@id="grid"]//div[text()="13"]
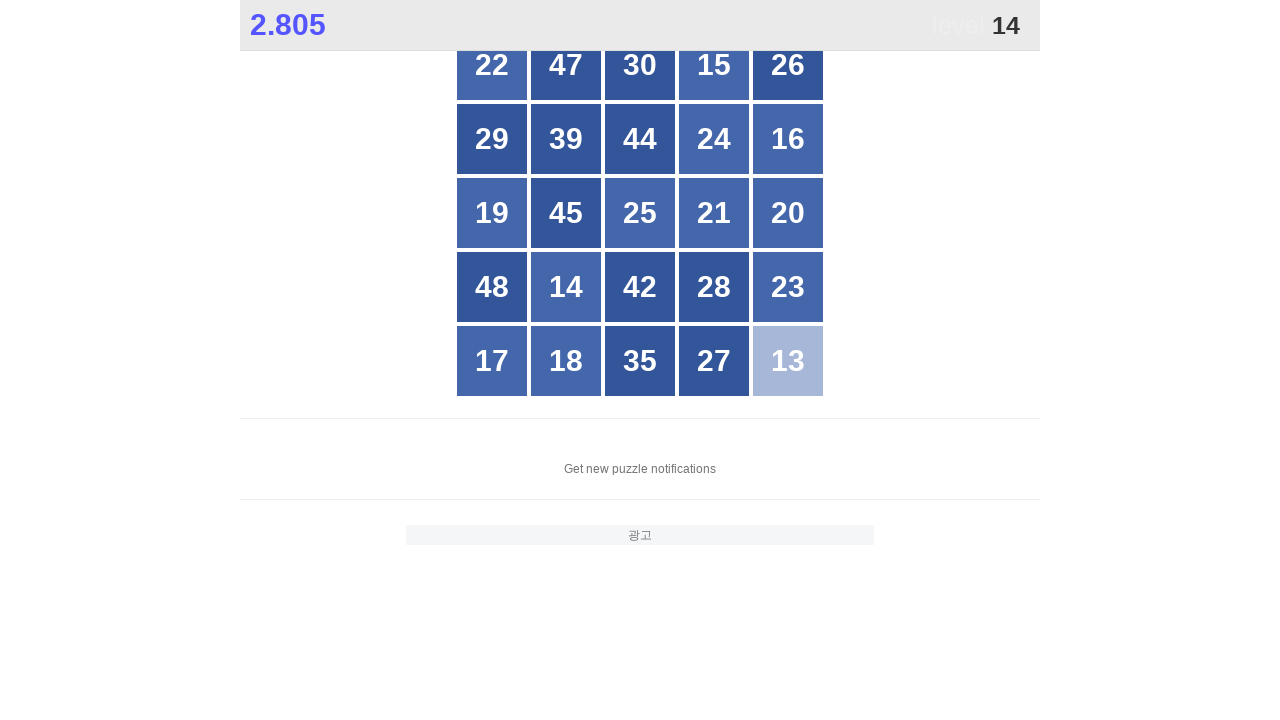

Clicked number 14 at (566, 287) on //*[@id="grid"]//div[text()="14"]
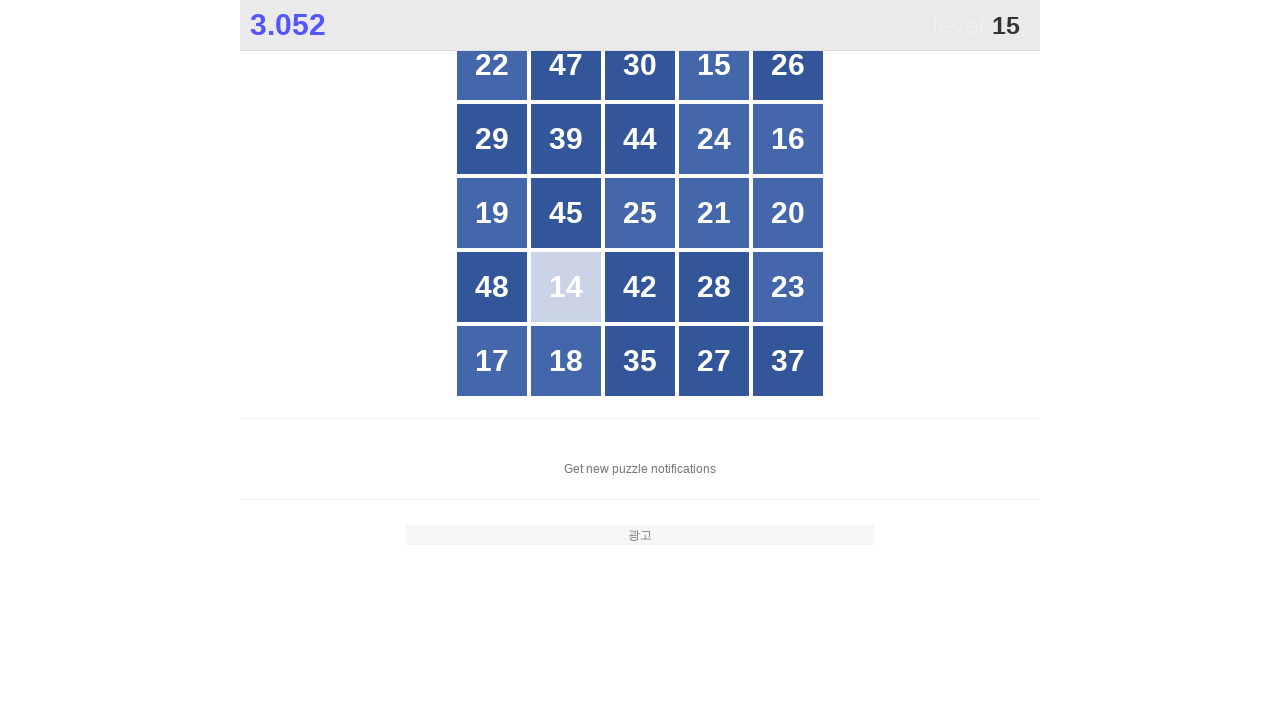

Clicked number 15 at (714, 65) on //*[@id="grid"]//div[text()="15"]
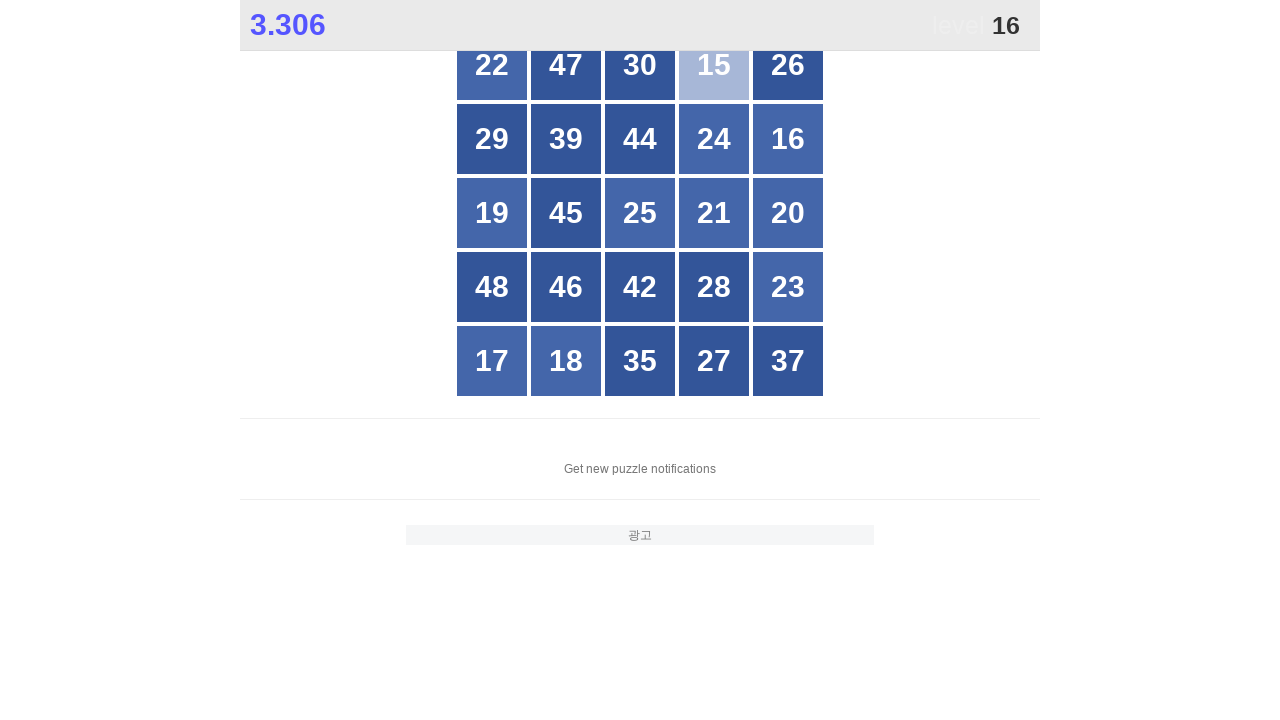

Clicked number 16 at (788, 139) on //*[@id="grid"]//div[text()="16"]
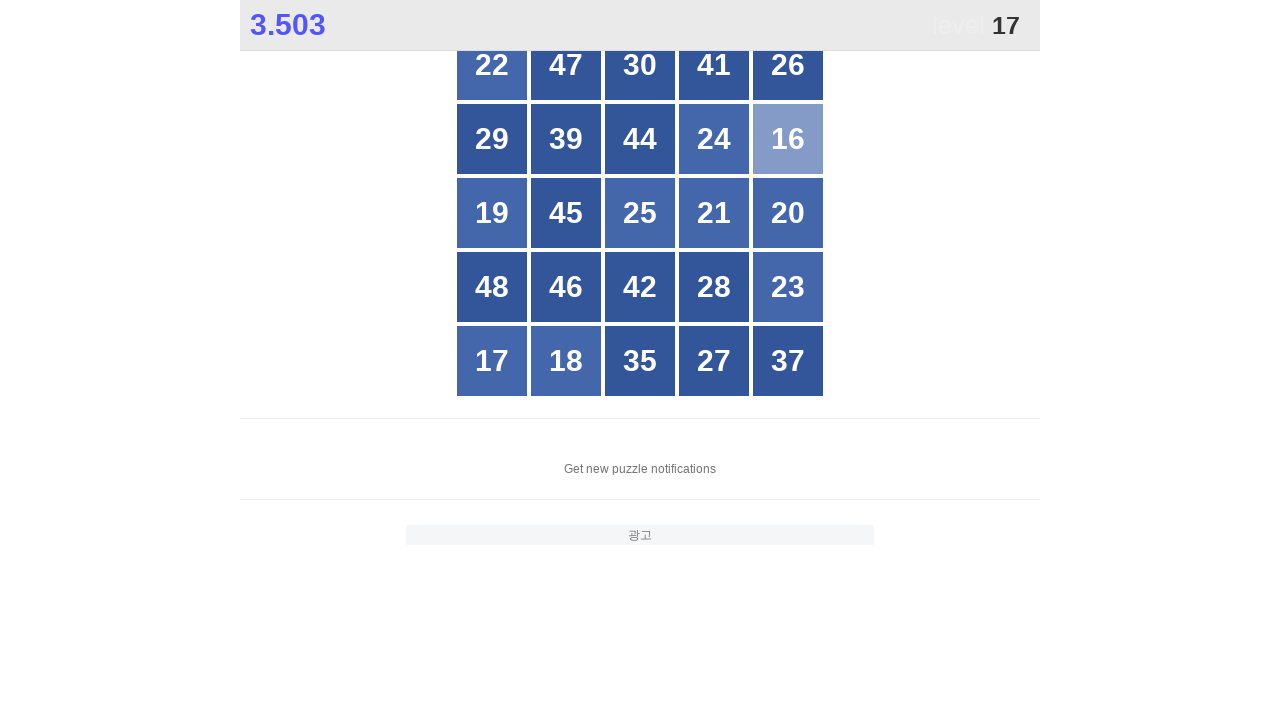

Clicked number 17 at (492, 361) on //*[@id="grid"]//div[text()="17"]
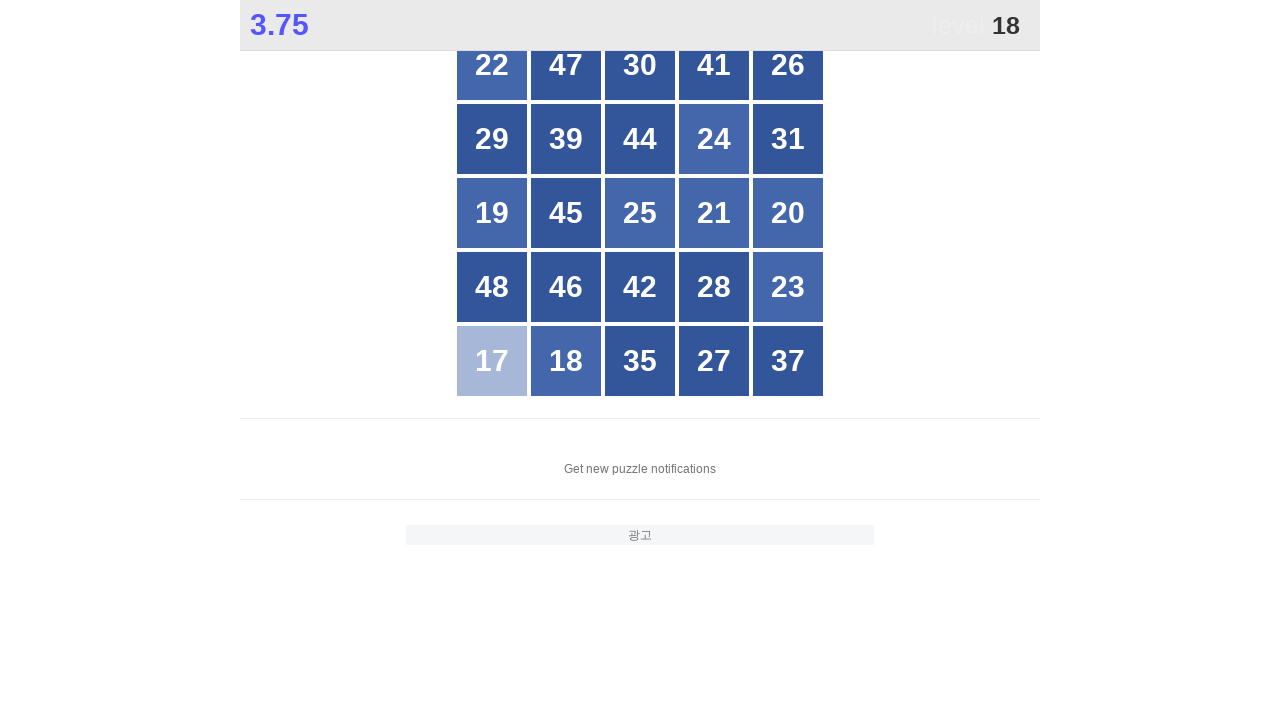

Clicked number 18 at (566, 361) on //*[@id="grid"]//div[text()="18"]
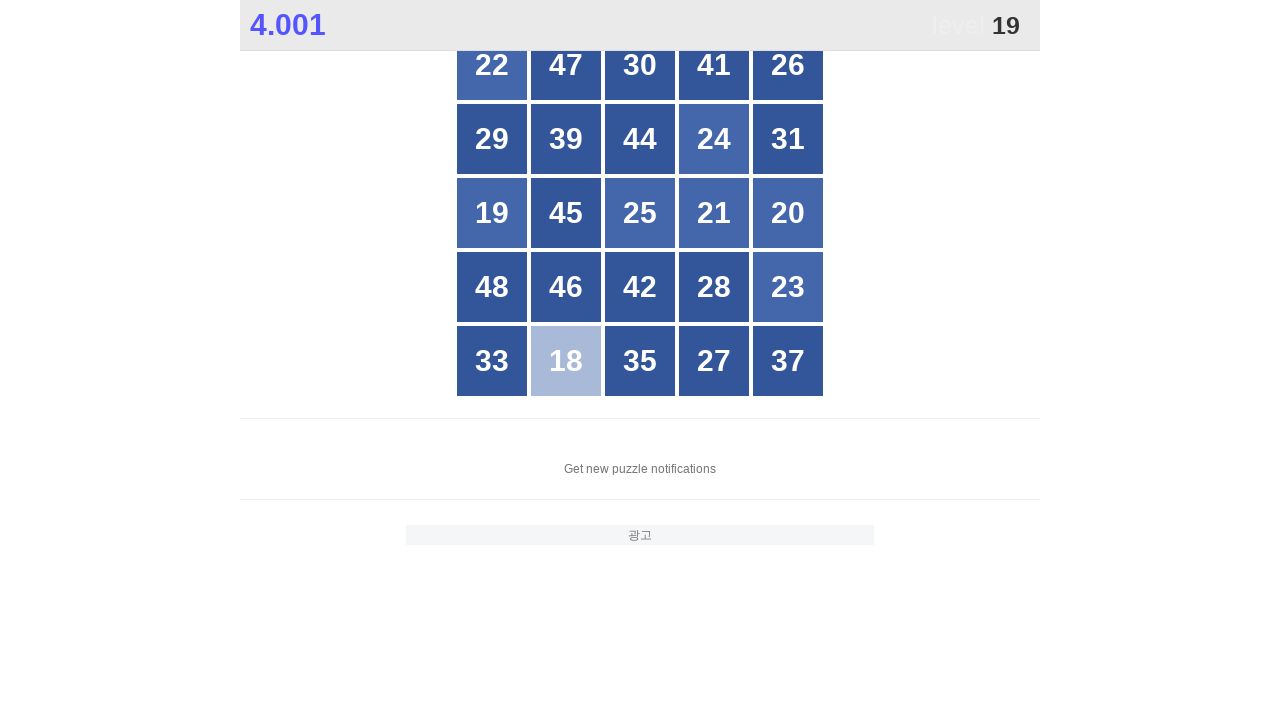

Clicked number 19 at (492, 213) on //*[@id="grid"]//div[text()="19"]
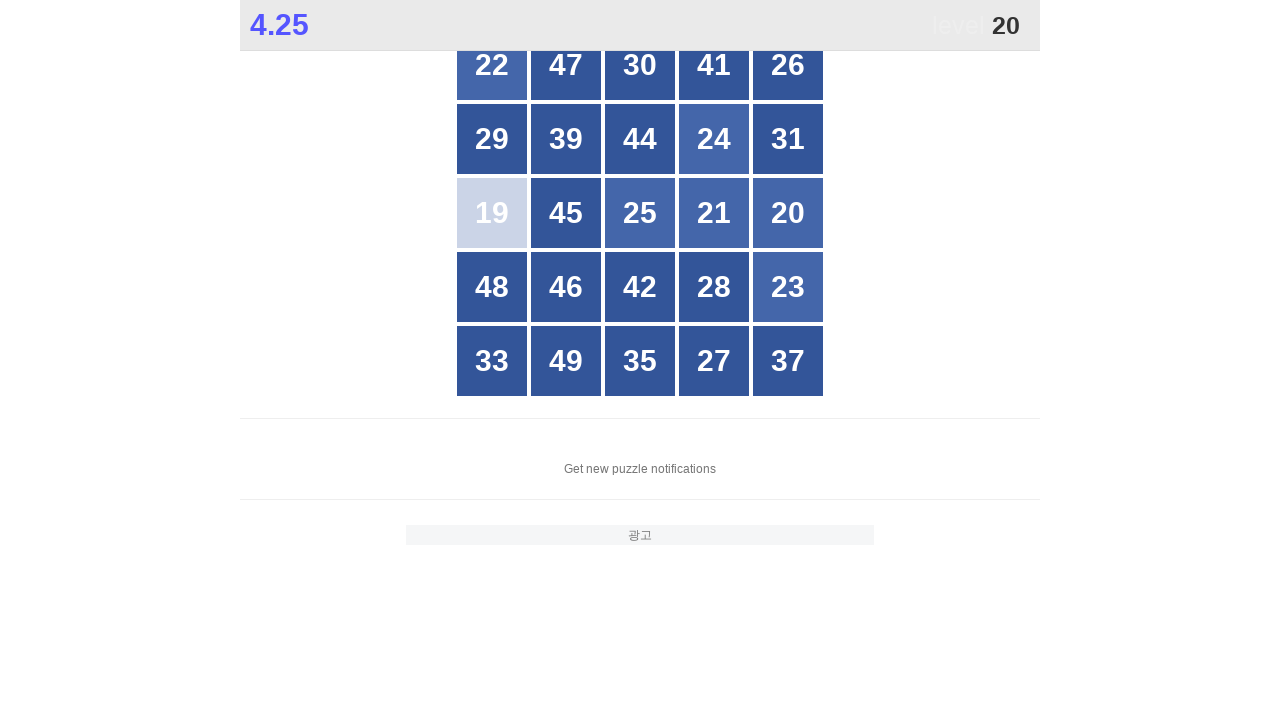

Clicked number 20 at (788, 213) on //*[@id="grid"]//div[text()="20"]
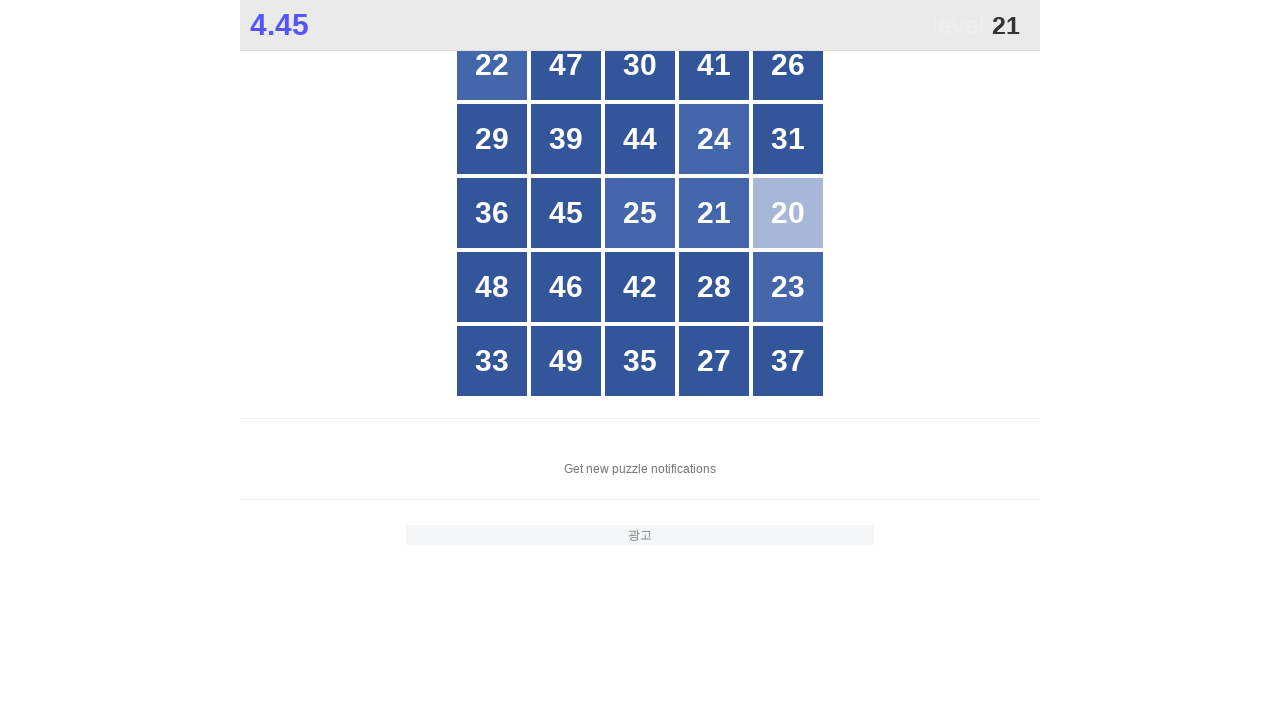

Clicked number 21 at (714, 213) on //*[@id="grid"]//div[text()="21"]
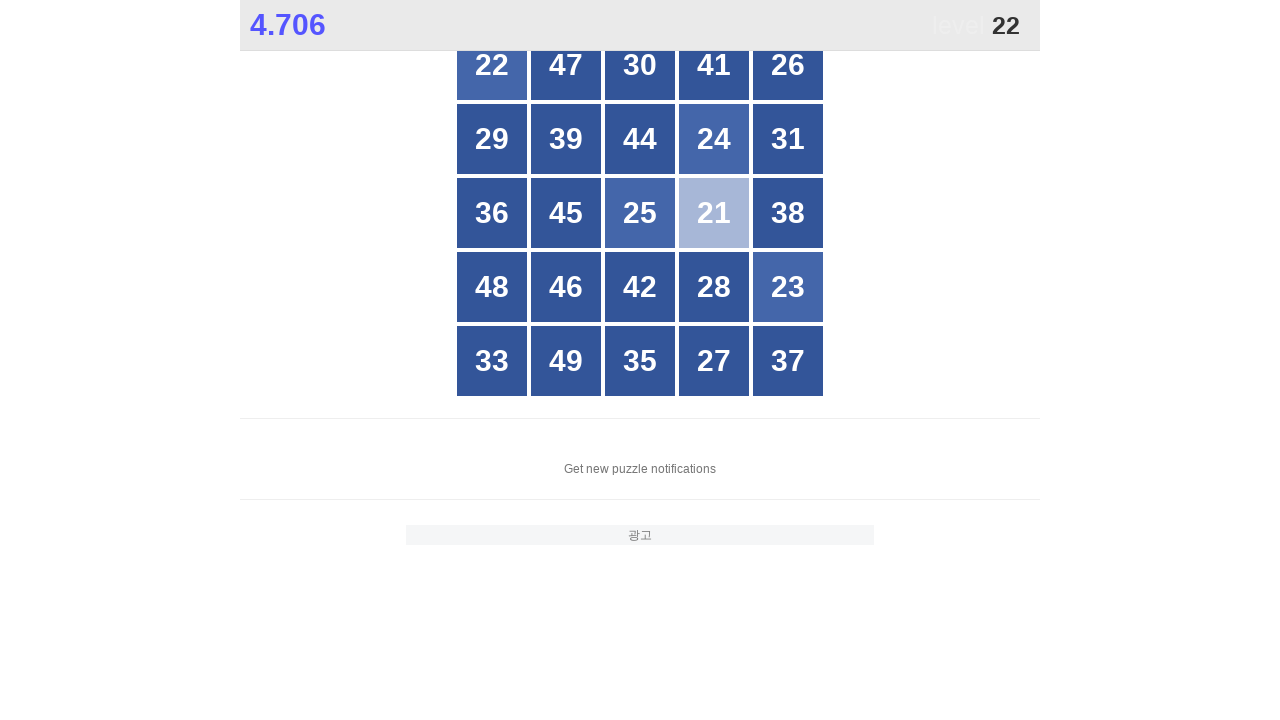

Clicked number 22 at (492, 65) on //*[@id="grid"]//div[text()="22"]
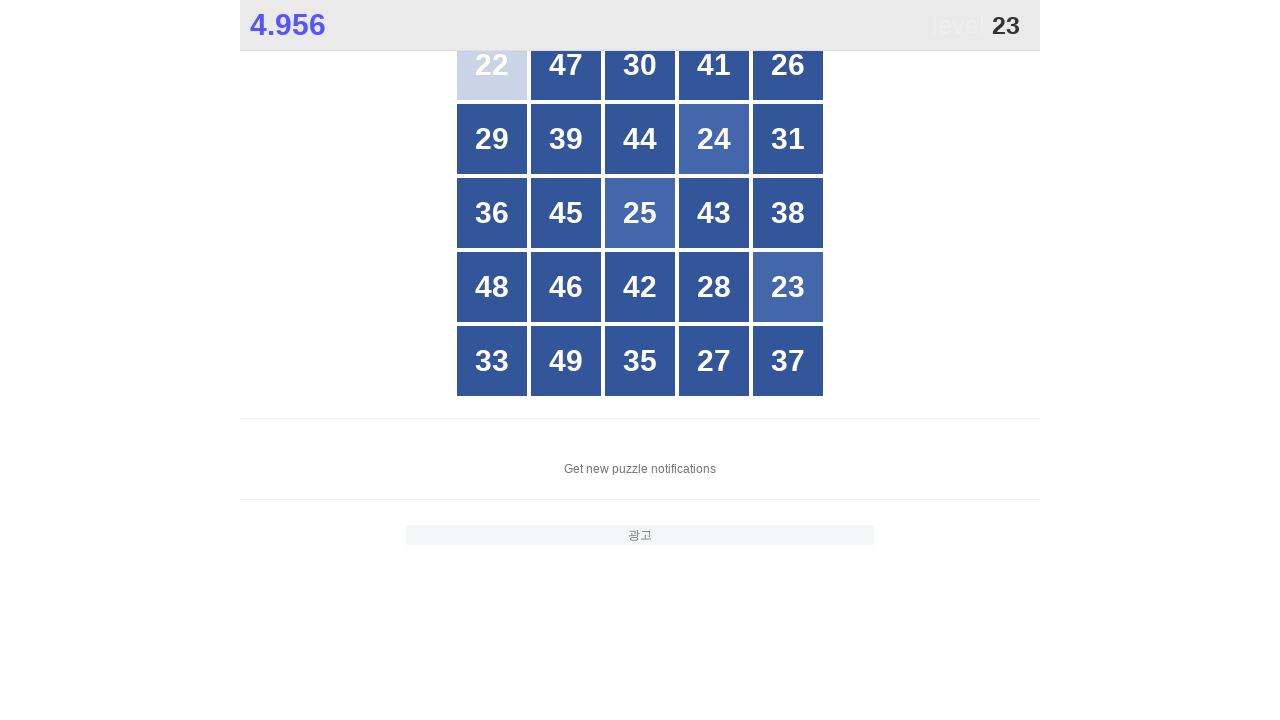

Clicked number 23 at (788, 287) on //*[@id="grid"]//div[text()="23"]
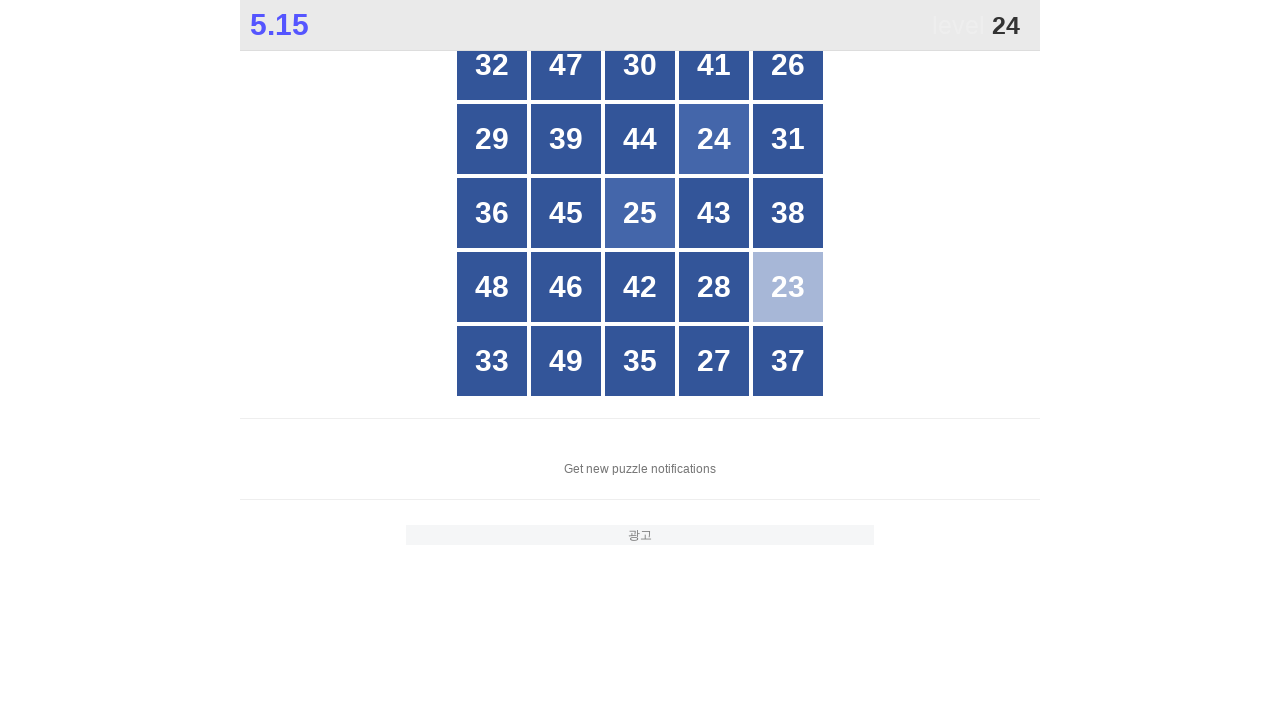

Clicked number 24 at (714, 139) on //*[@id="grid"]//div[text()="24"]
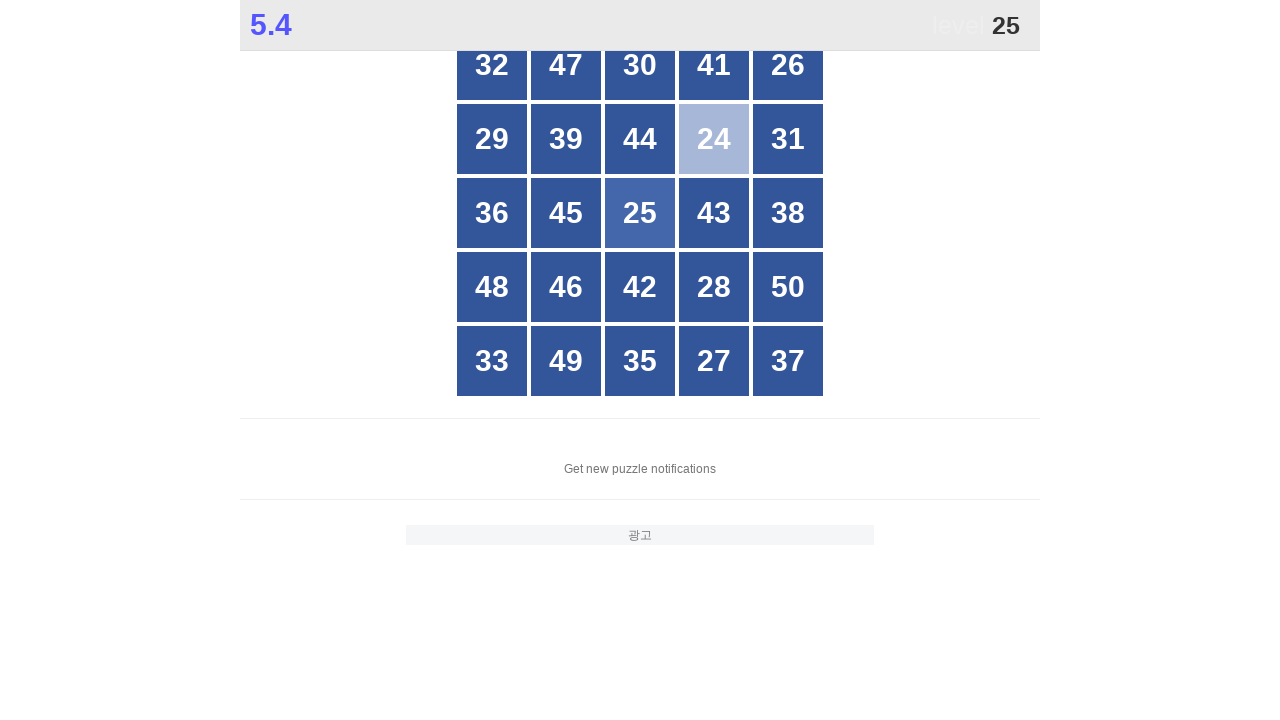

Clicked number 25 at (640, 213) on //*[@id="grid"]//div[text()="25"]
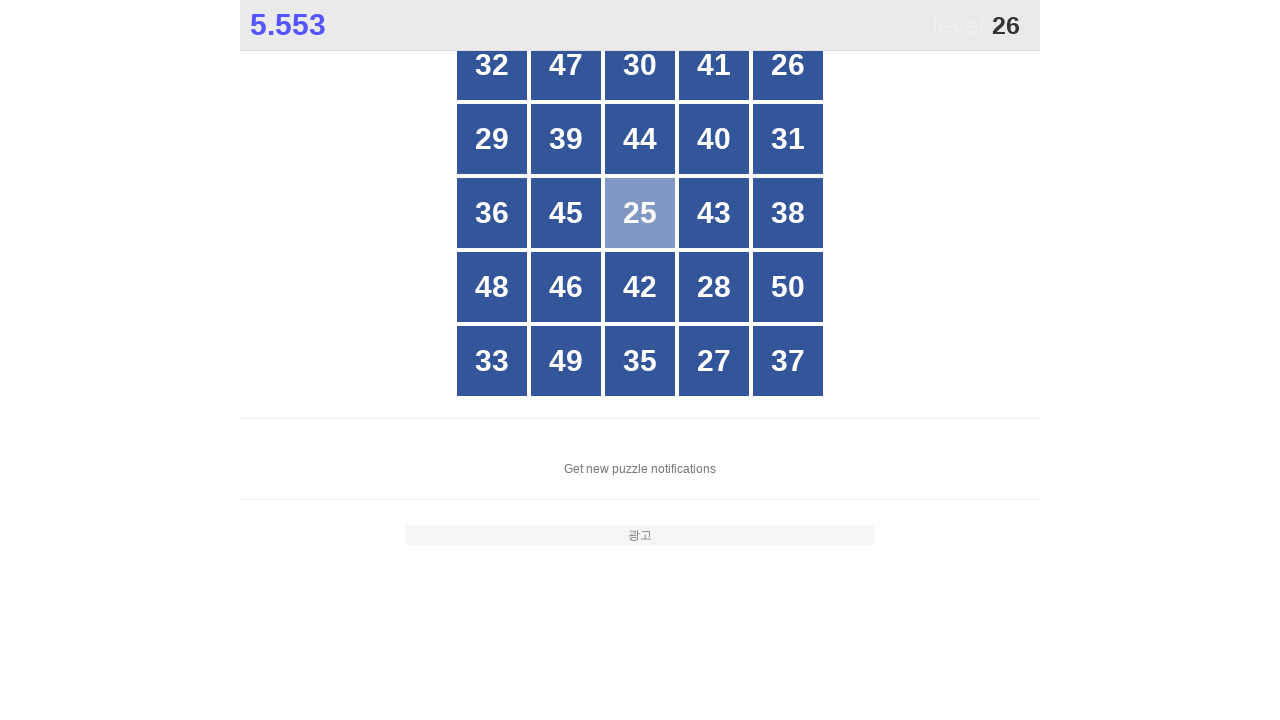

Clicked number 26 at (788, 65) on //*[@id="grid"]//div[text()="26"]
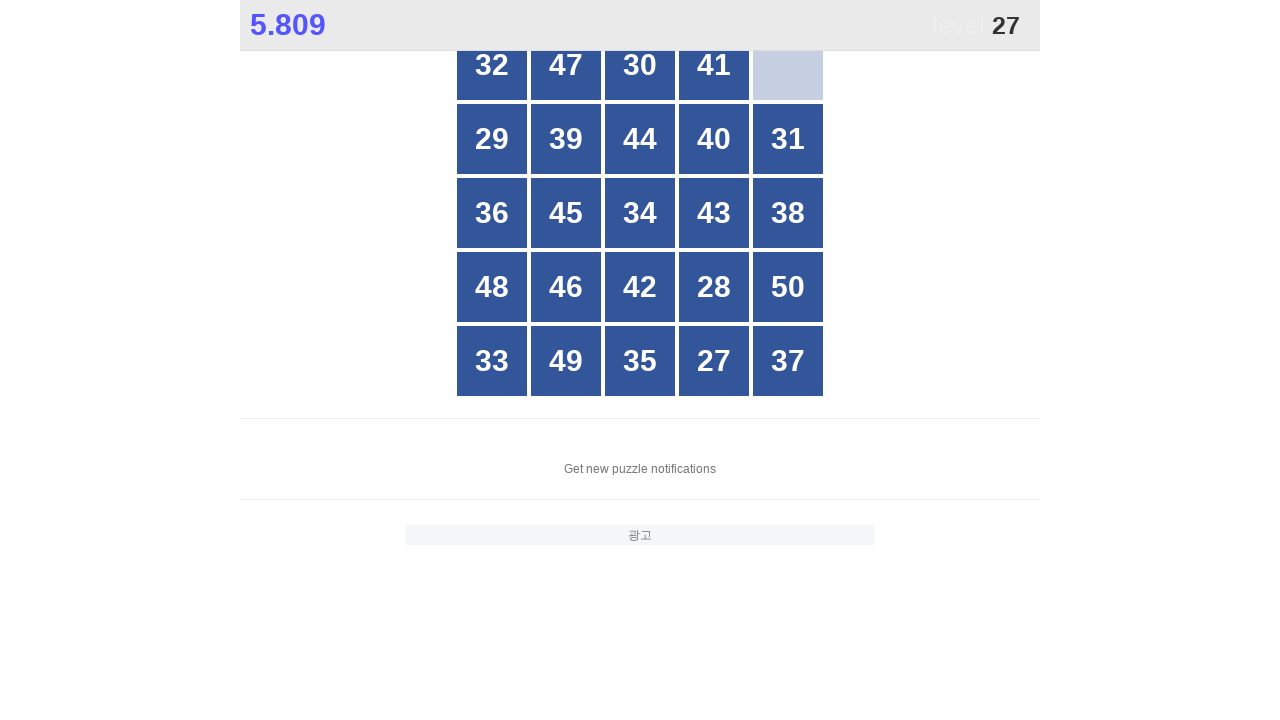

Clicked number 27 at (714, 361) on //*[@id="grid"]//div[text()="27"]
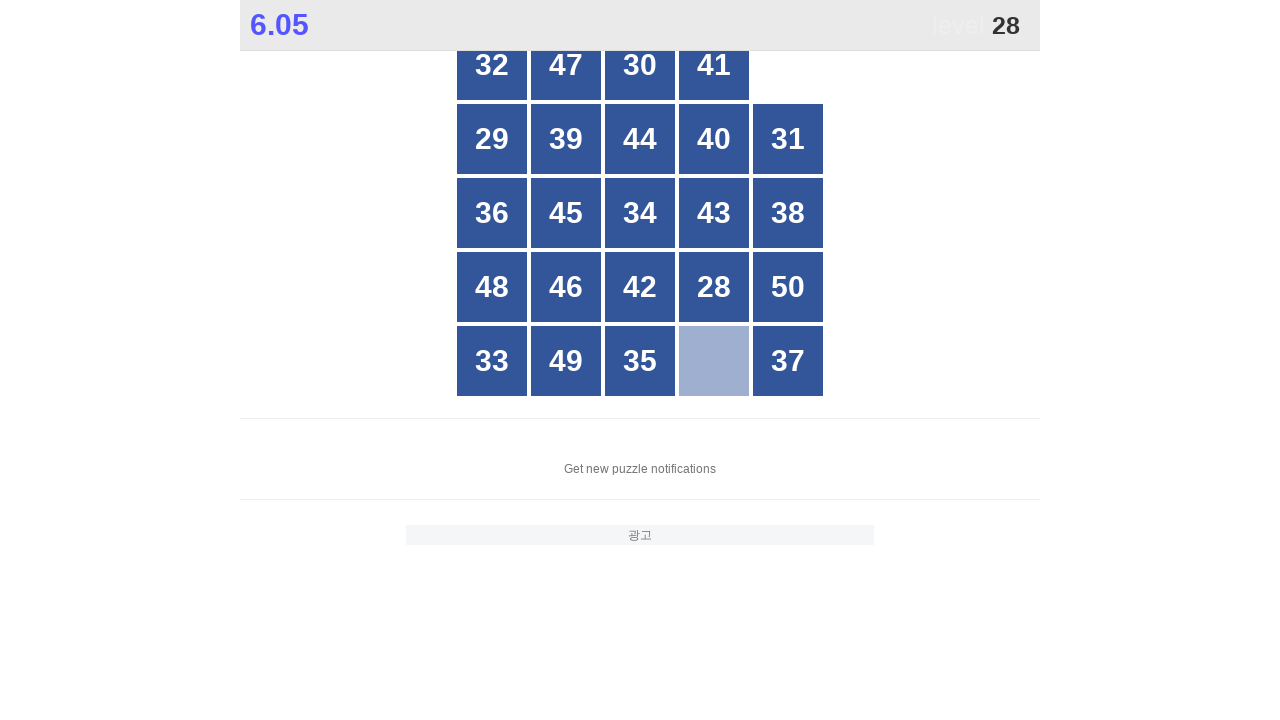

Clicked number 28 at (714, 287) on //*[@id="grid"]//div[text()="28"]
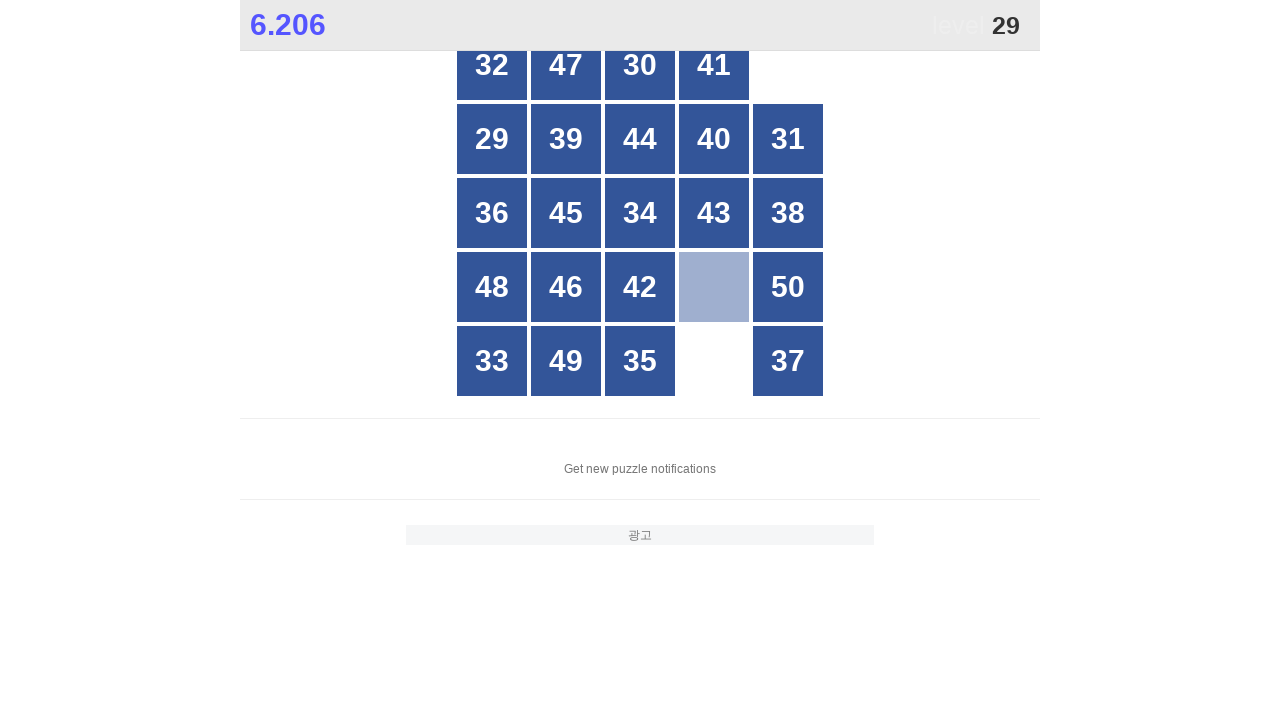

Clicked number 29 at (492, 139) on //*[@id="grid"]//div[text()="29"]
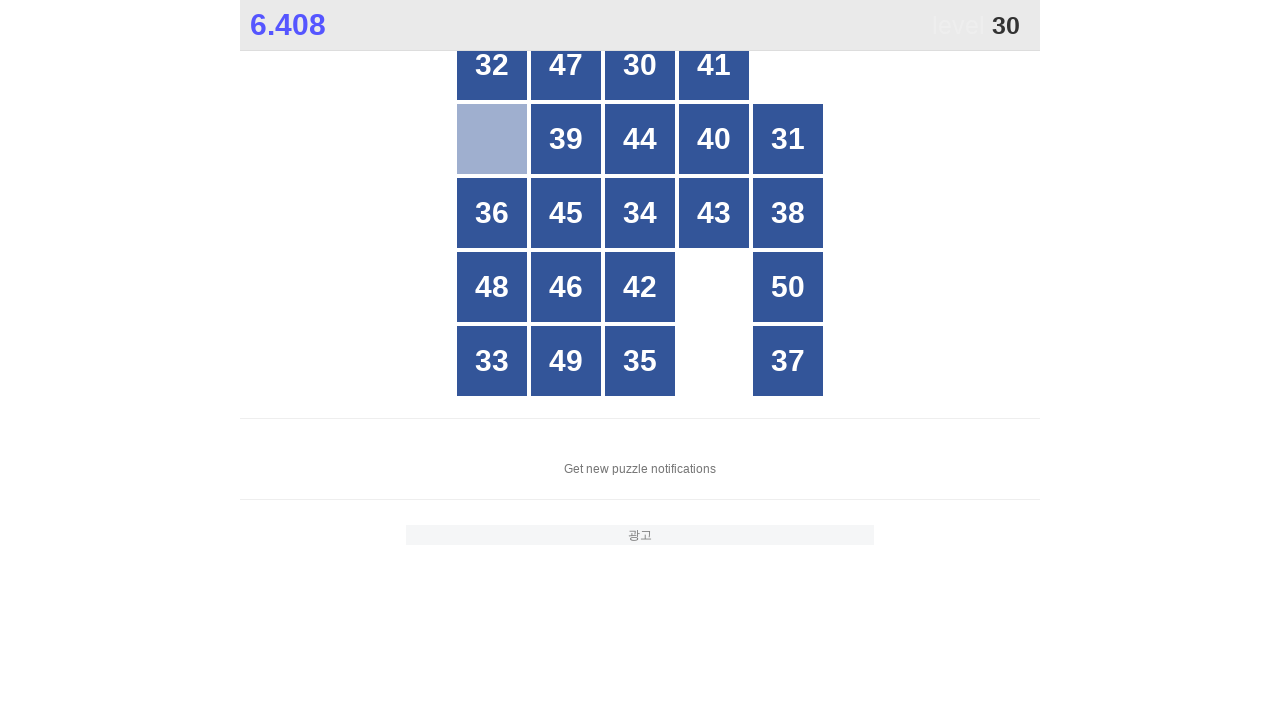

Clicked number 30 at (640, 65) on //*[@id="grid"]//div[text()="30"]
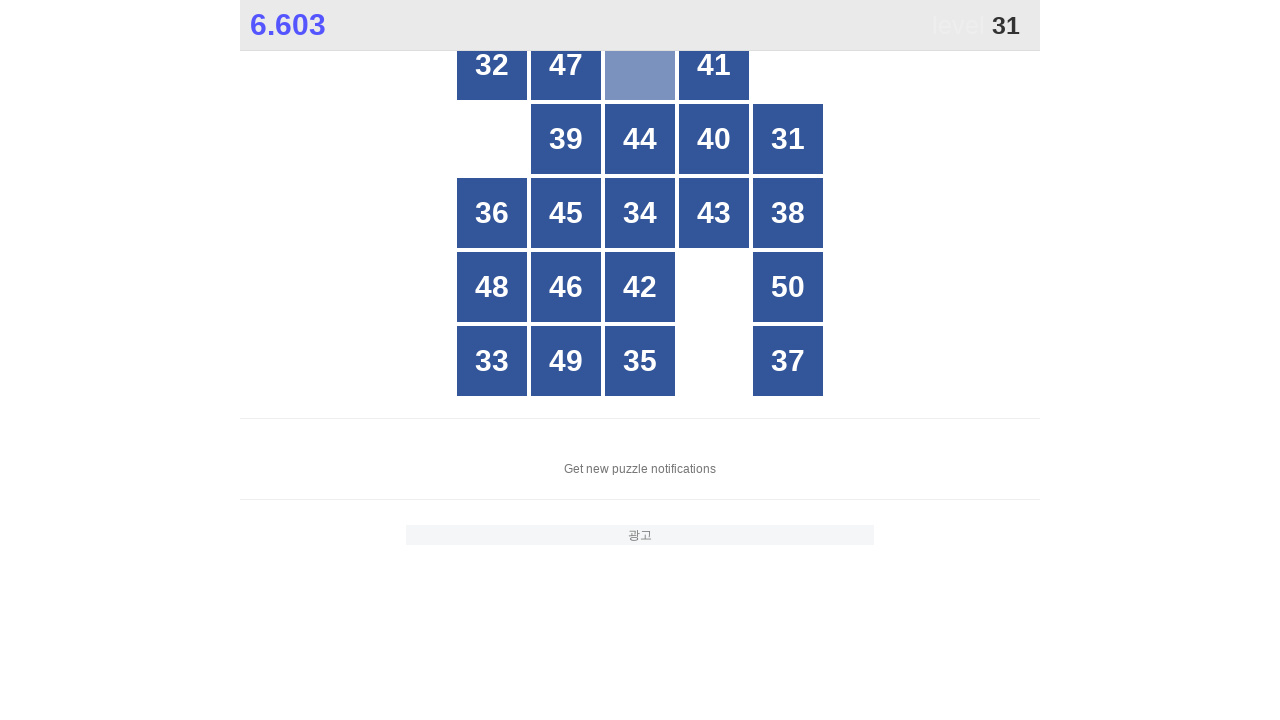

Clicked number 31 at (788, 139) on //*[@id="grid"]//div[text()="31"]
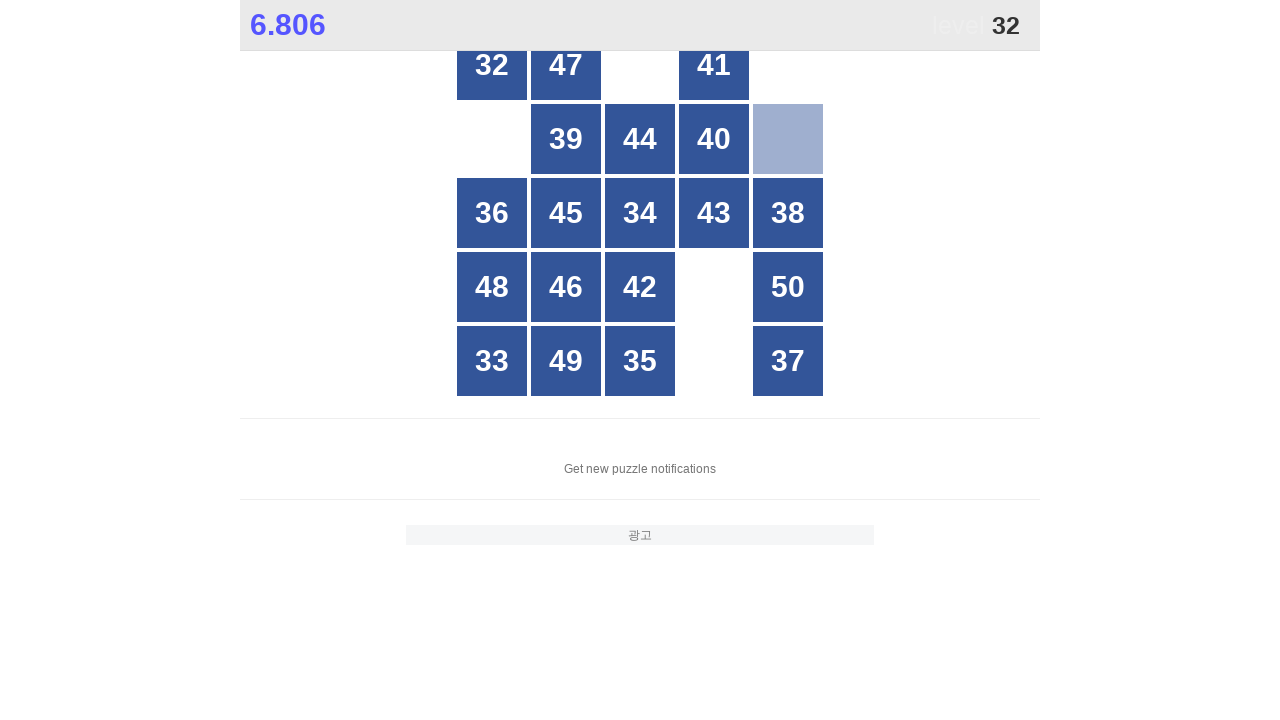

Clicked number 32 at (492, 65) on //*[@id="grid"]//div[text()="32"]
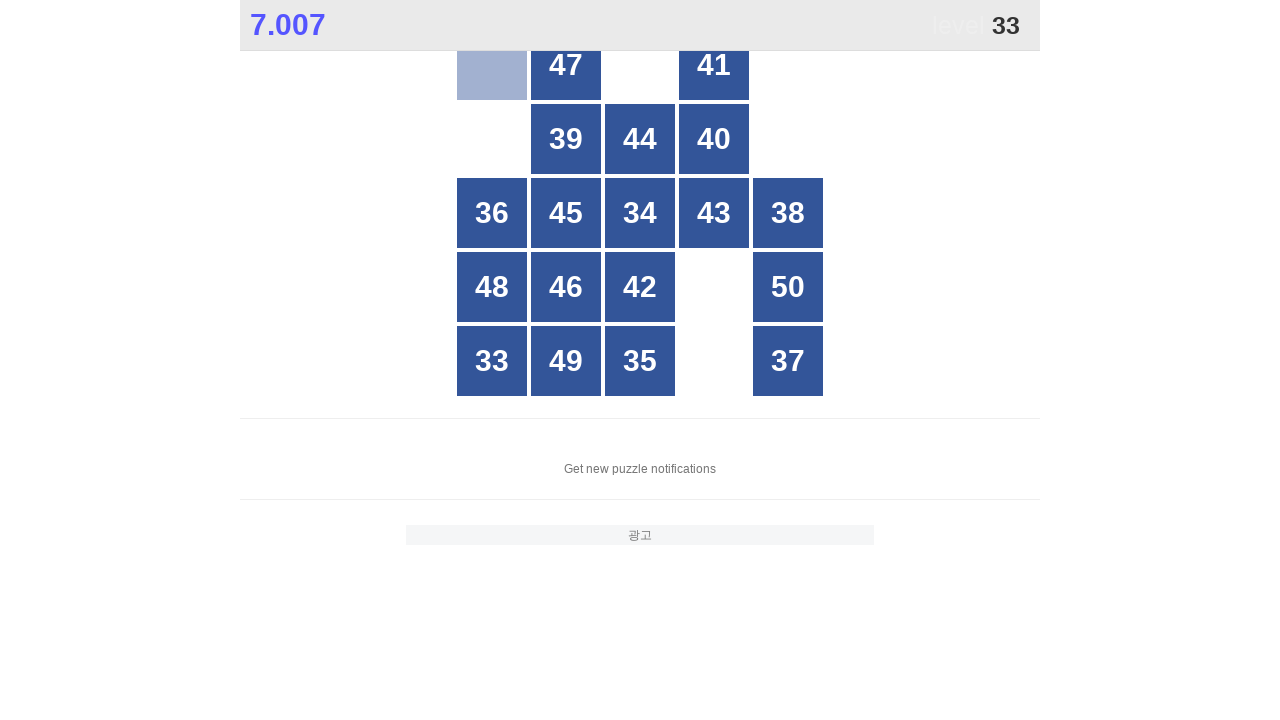

Clicked number 33 at (492, 361) on //*[@id="grid"]//div[text()="33"]
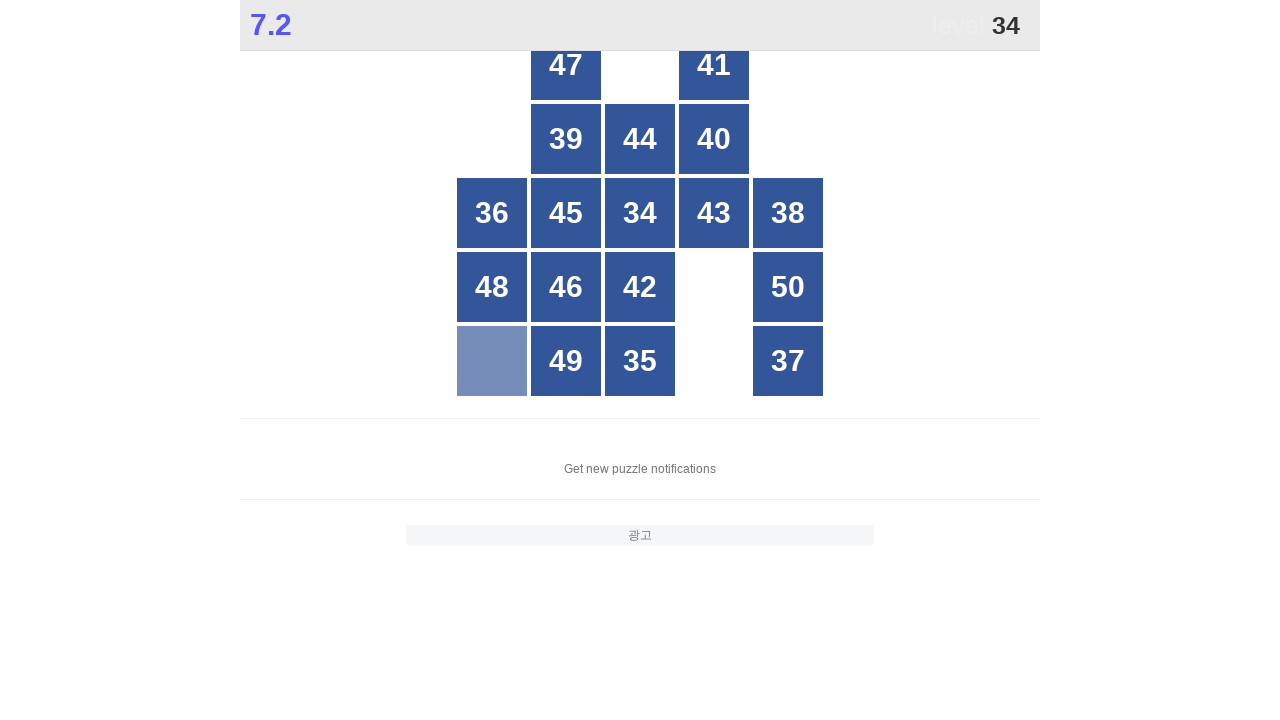

Clicked number 34 at (640, 213) on //*[@id="grid"]//div[text()="34"]
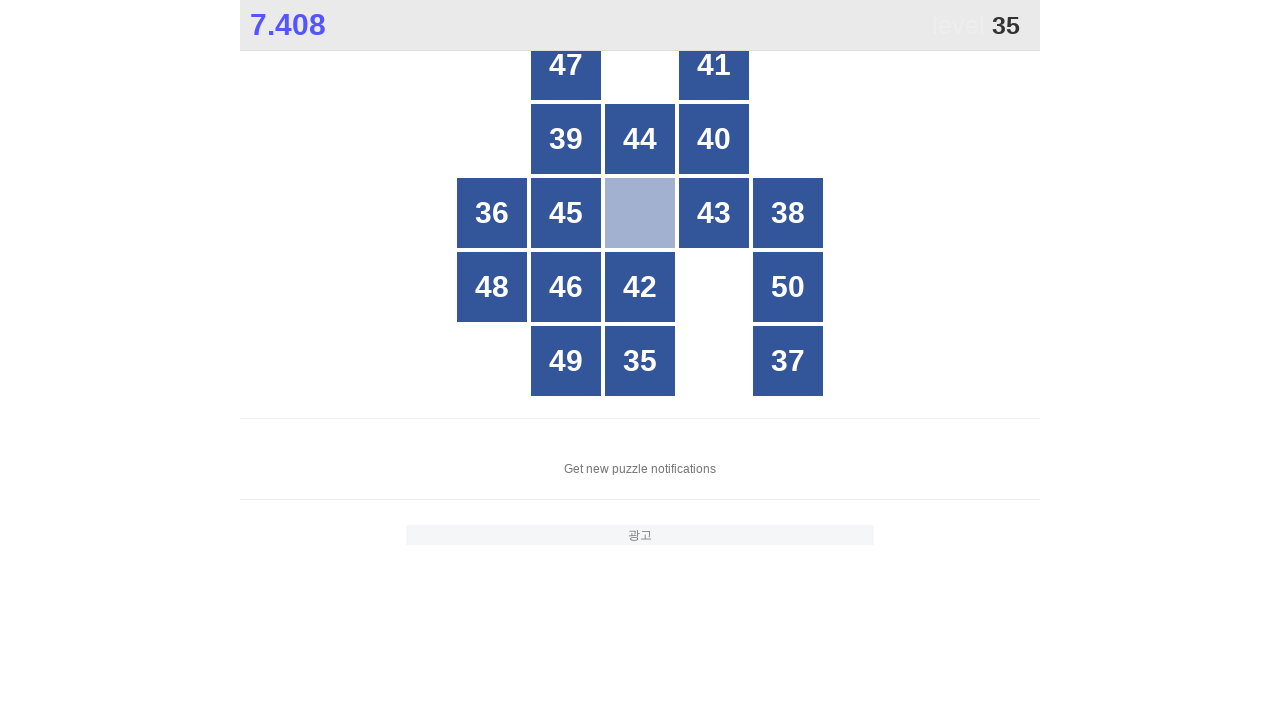

Clicked number 35 at (640, 361) on //*[@id="grid"]//div[text()="35"]
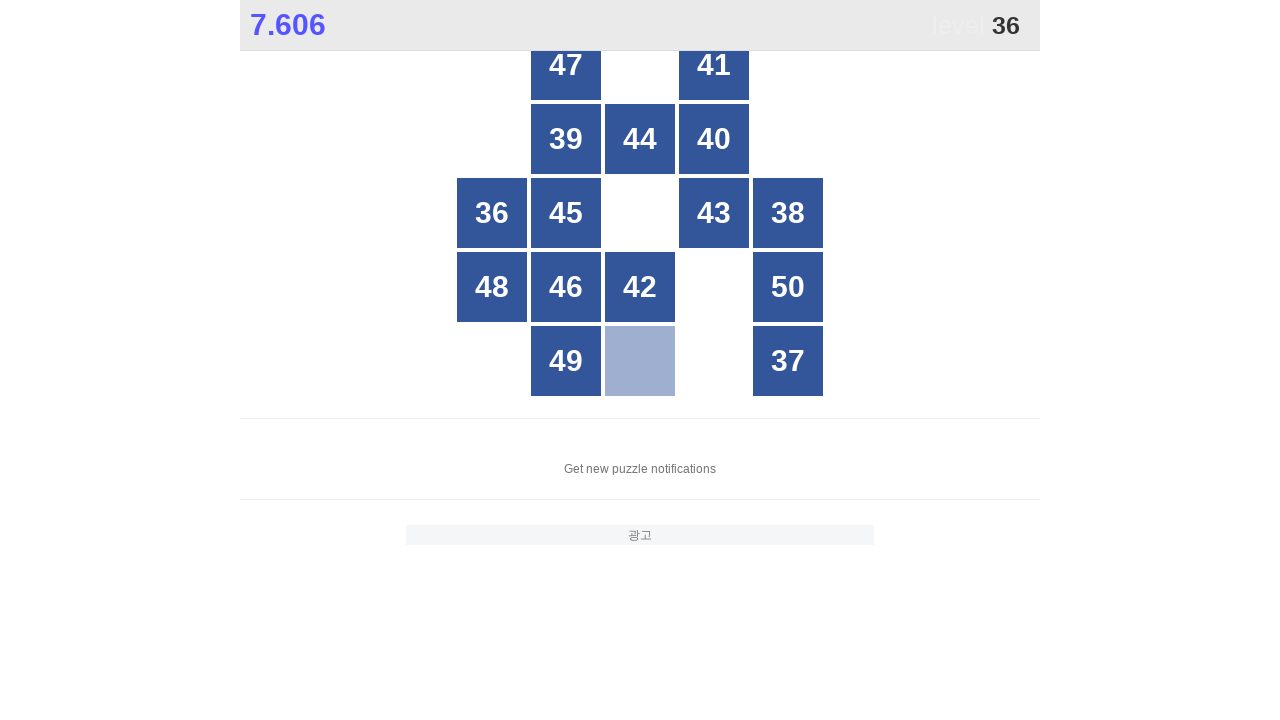

Clicked number 36 at (492, 213) on //*[@id="grid"]//div[text()="36"]
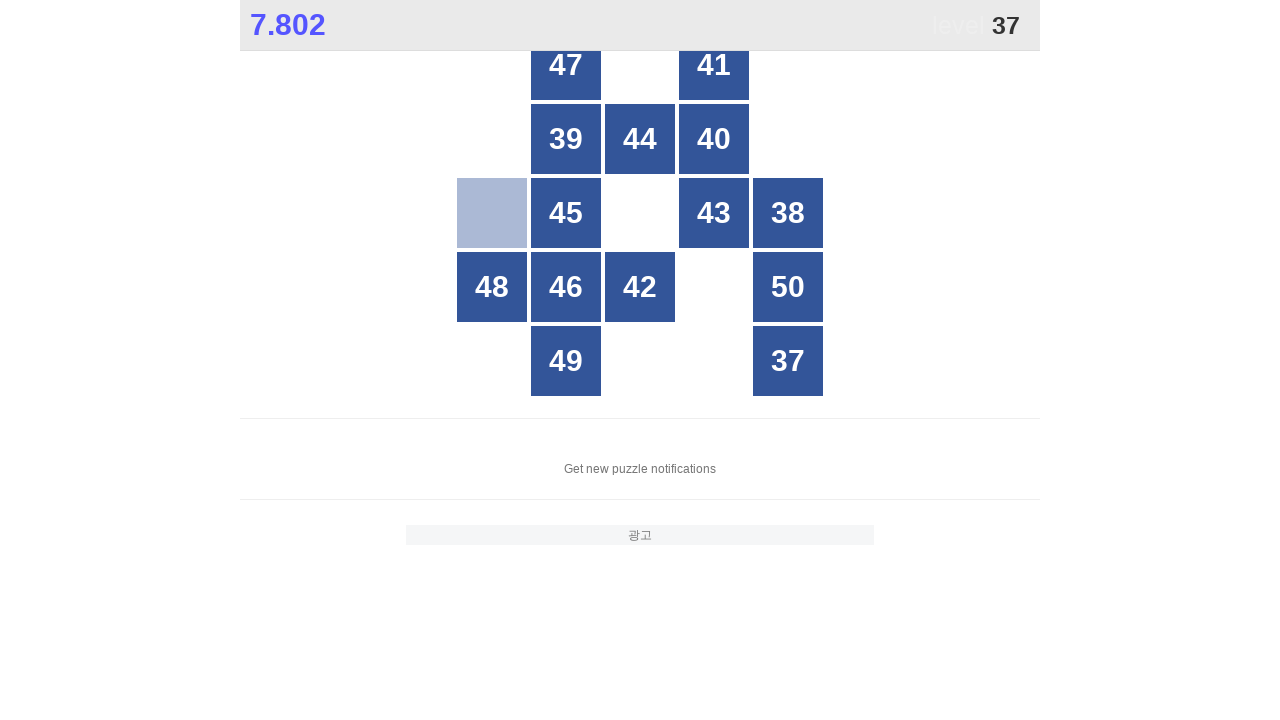

Clicked number 37 at (788, 361) on //*[@id="grid"]//div[text()="37"]
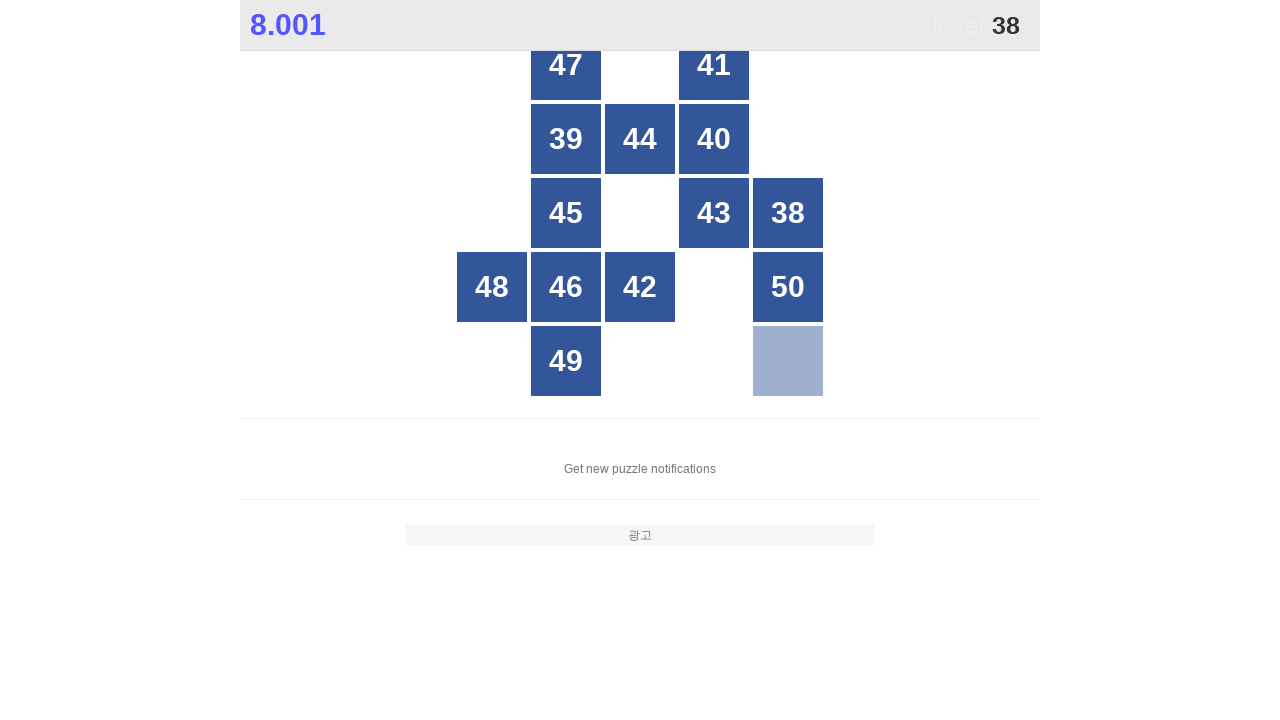

Clicked number 38 at (788, 213) on //*[@id="grid"]//div[text()="38"]
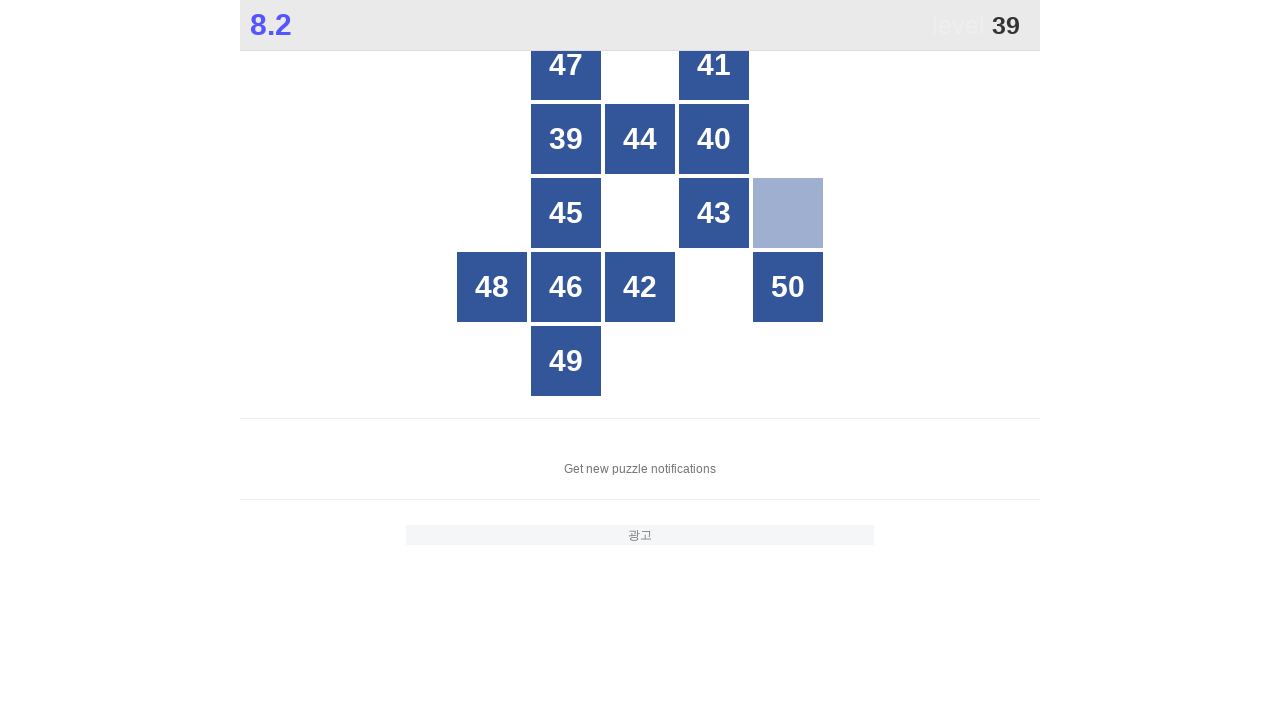

Clicked number 39 at (566, 139) on //*[@id="grid"]//div[text()="39"]
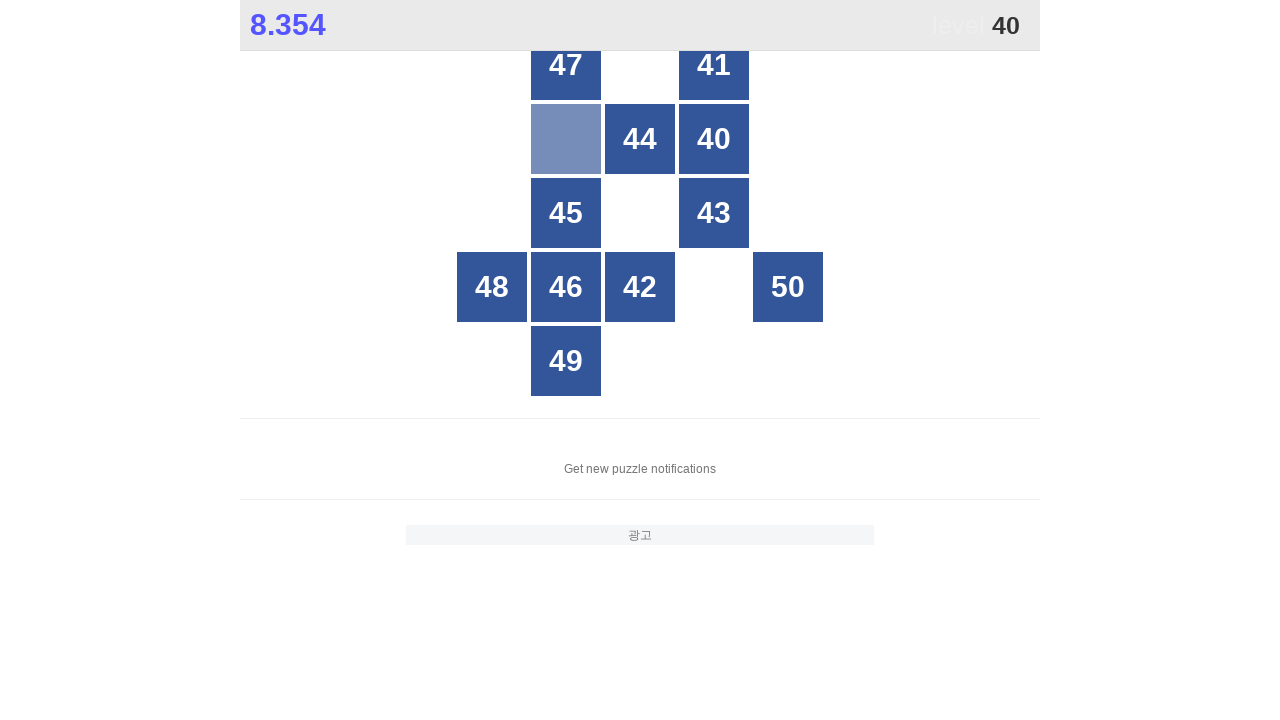

Clicked number 40 at (714, 139) on //*[@id="grid"]//div[text()="40"]
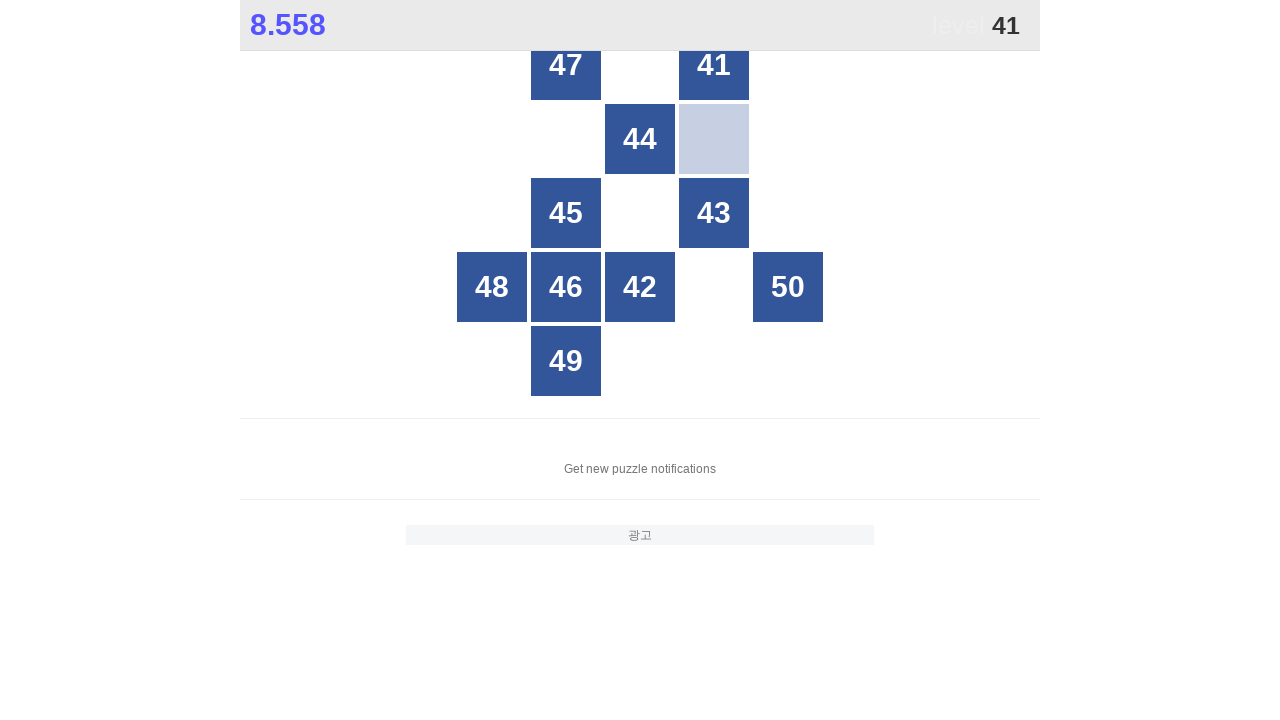

Clicked number 41 at (714, 65) on //*[@id="grid"]//div[text()="41"]
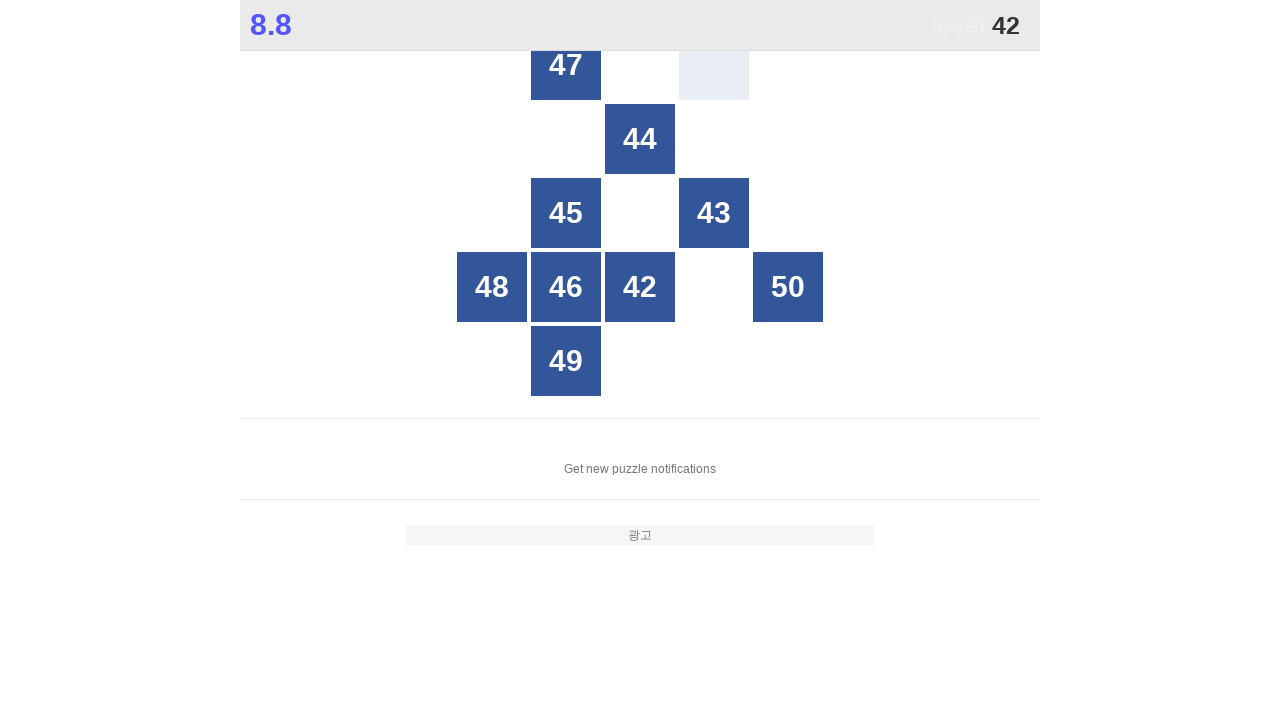

Clicked number 42 at (640, 287) on //*[@id="grid"]//div[text()="42"]
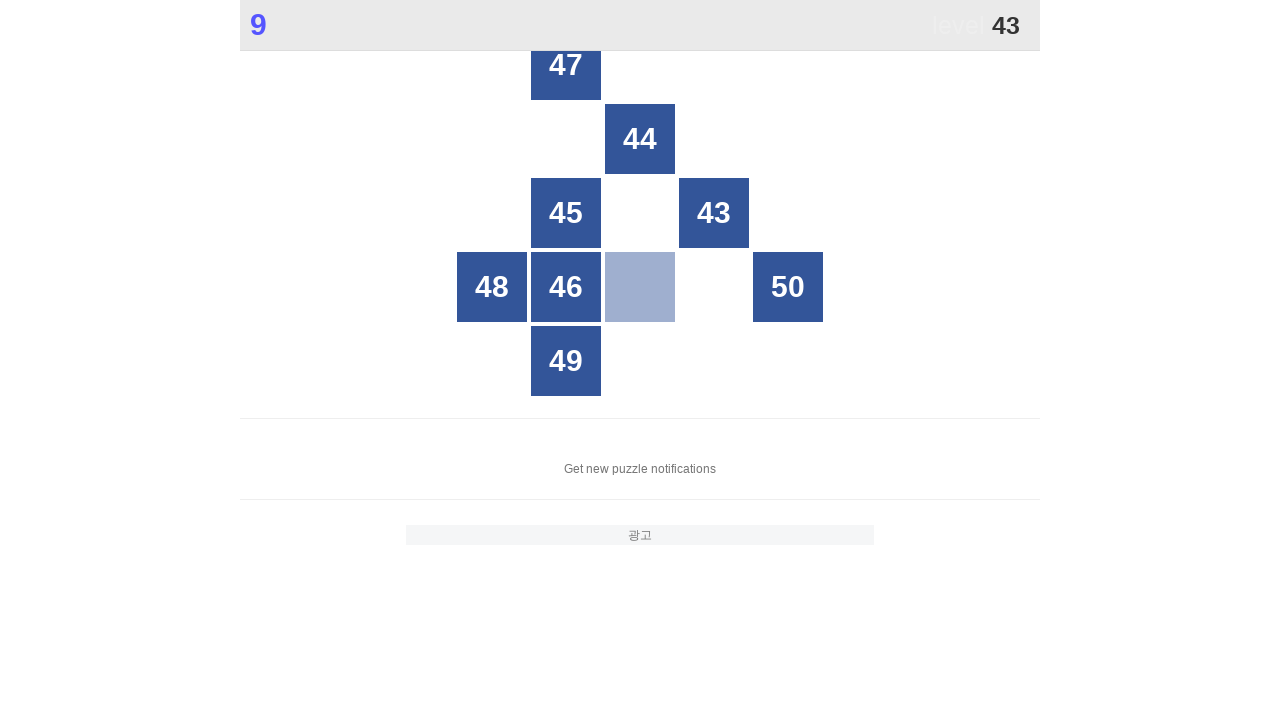

Clicked number 43 at (714, 213) on //*[@id="grid"]//div[text()="43"]
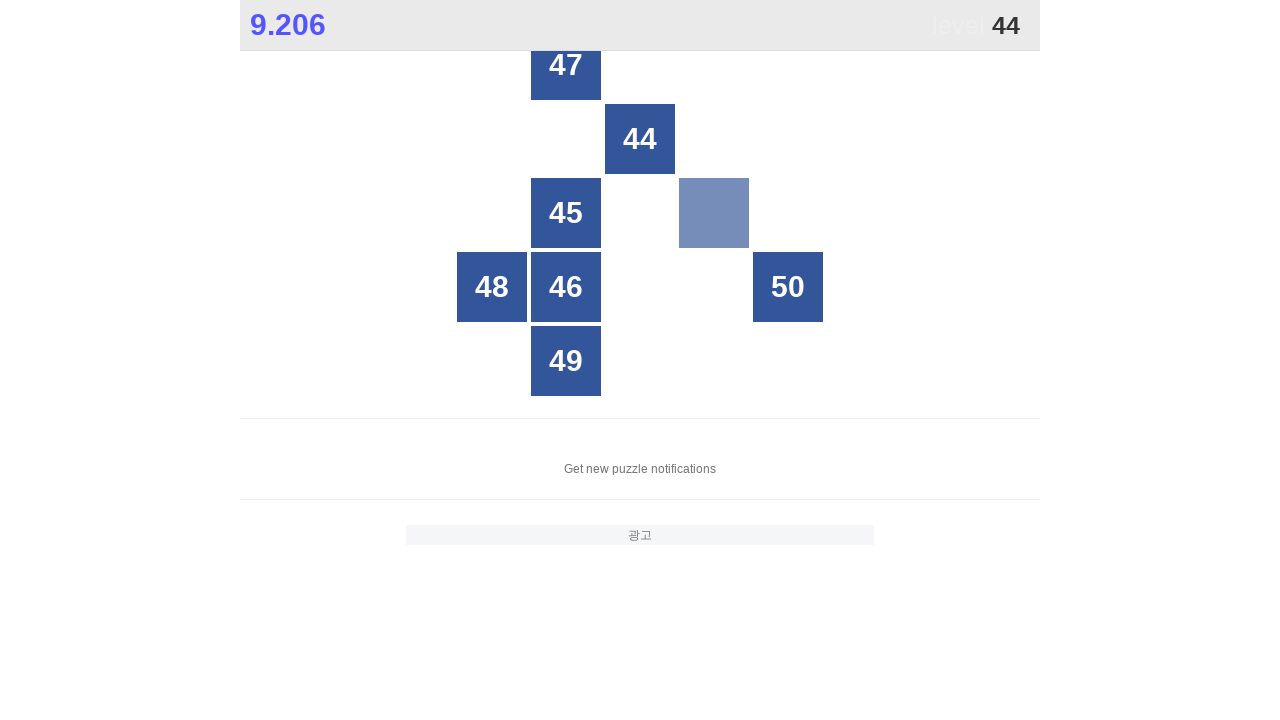

Clicked number 44 at (640, 139) on //*[@id="grid"]//div[text()="44"]
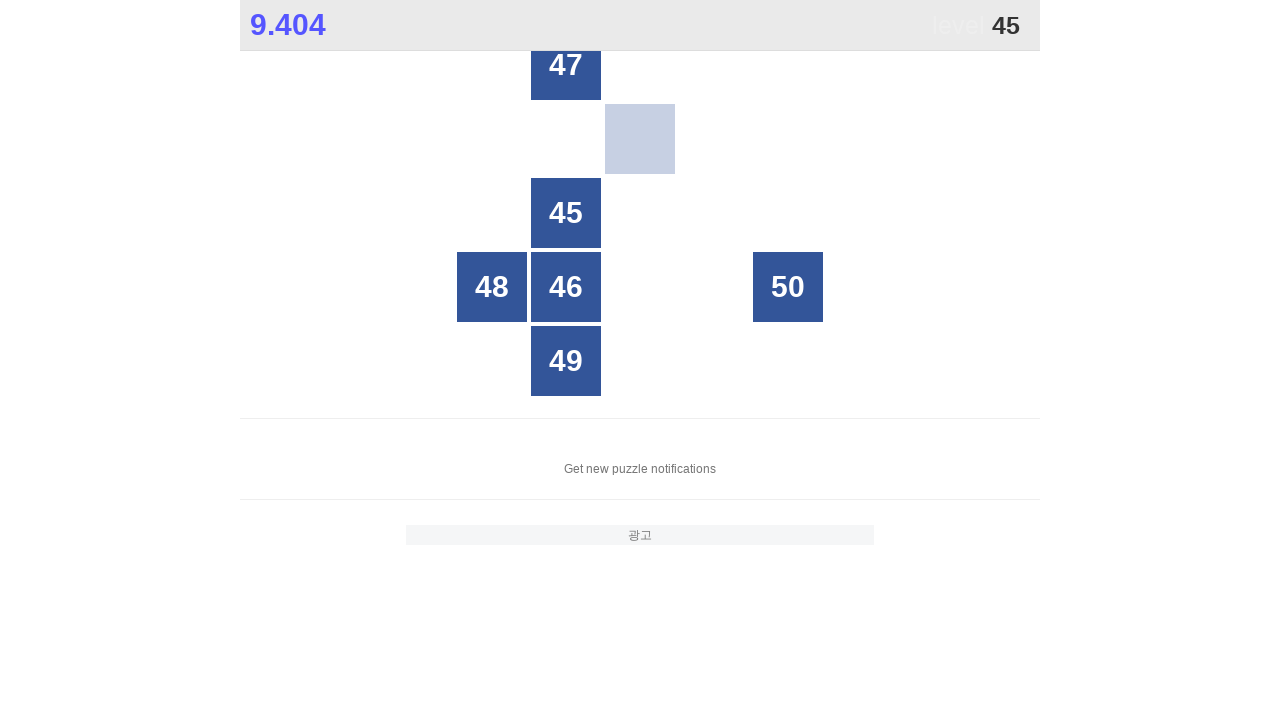

Clicked number 45 at (566, 213) on //*[@id="grid"]//div[text()="45"]
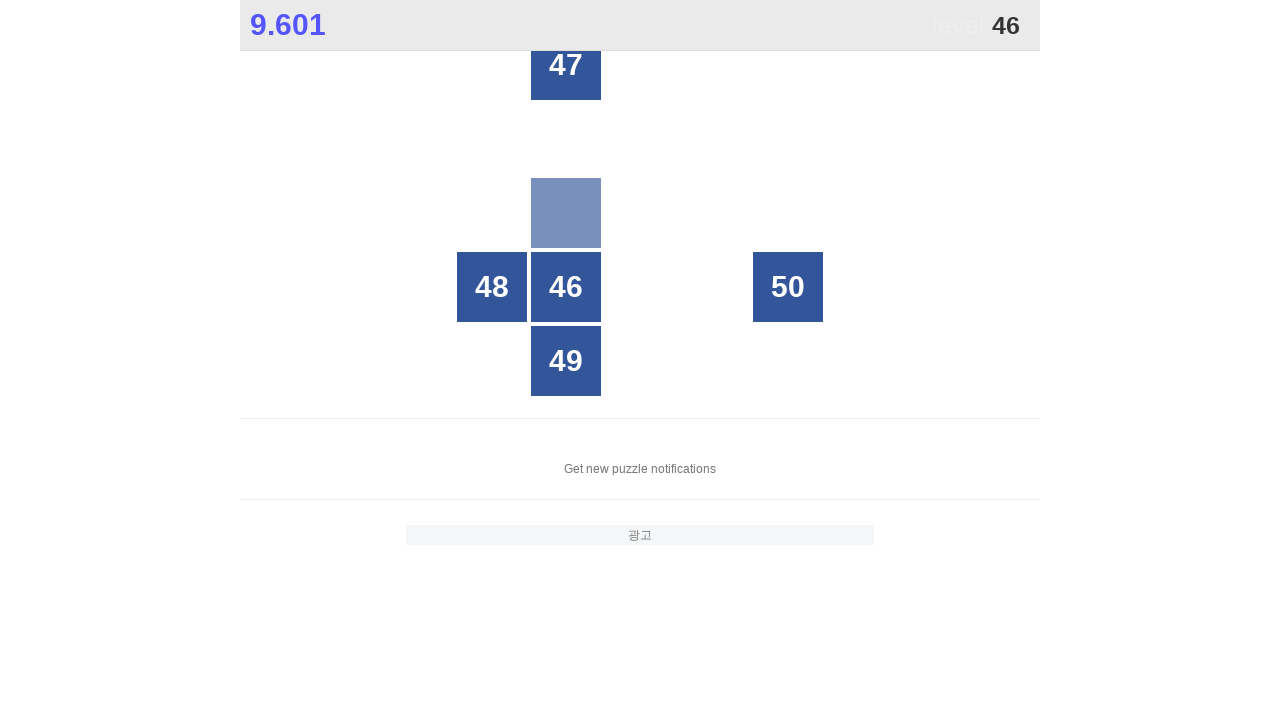

Clicked number 46 at (566, 287) on //*[@id="grid"]//div[text()="46"]
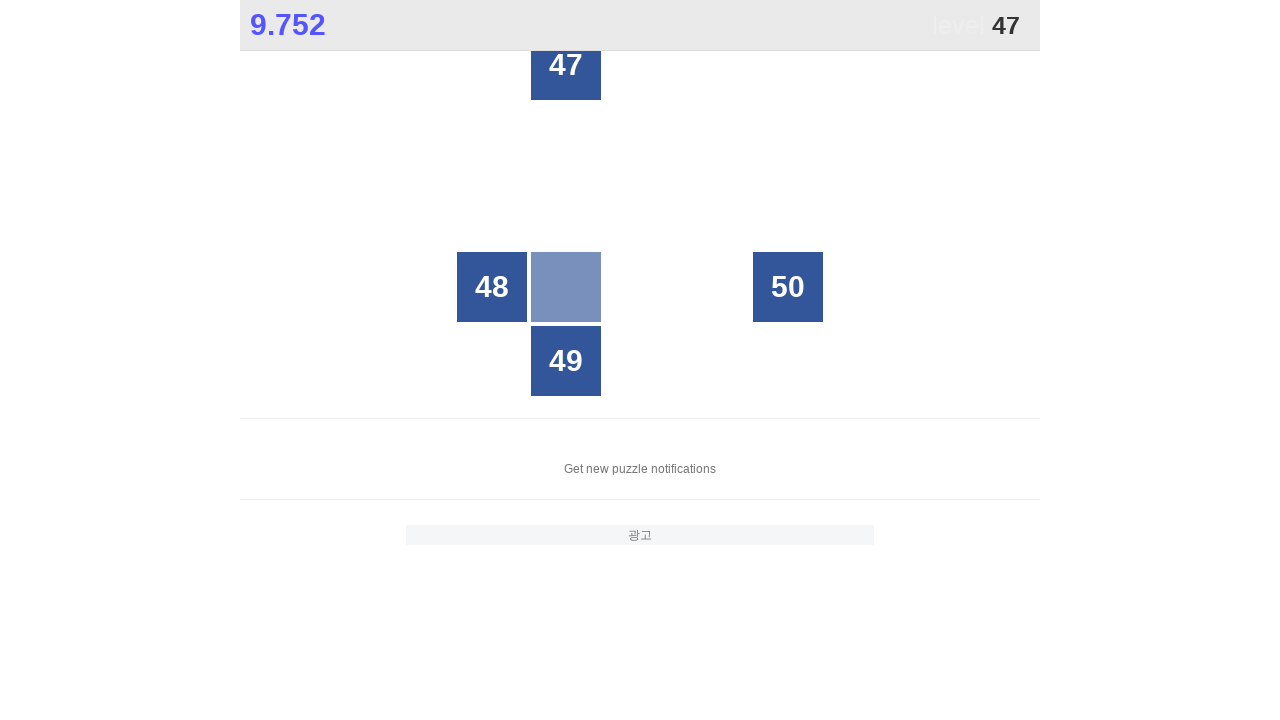

Clicked number 47 at (566, 65) on //*[@id="grid"]//div[text()="47"]
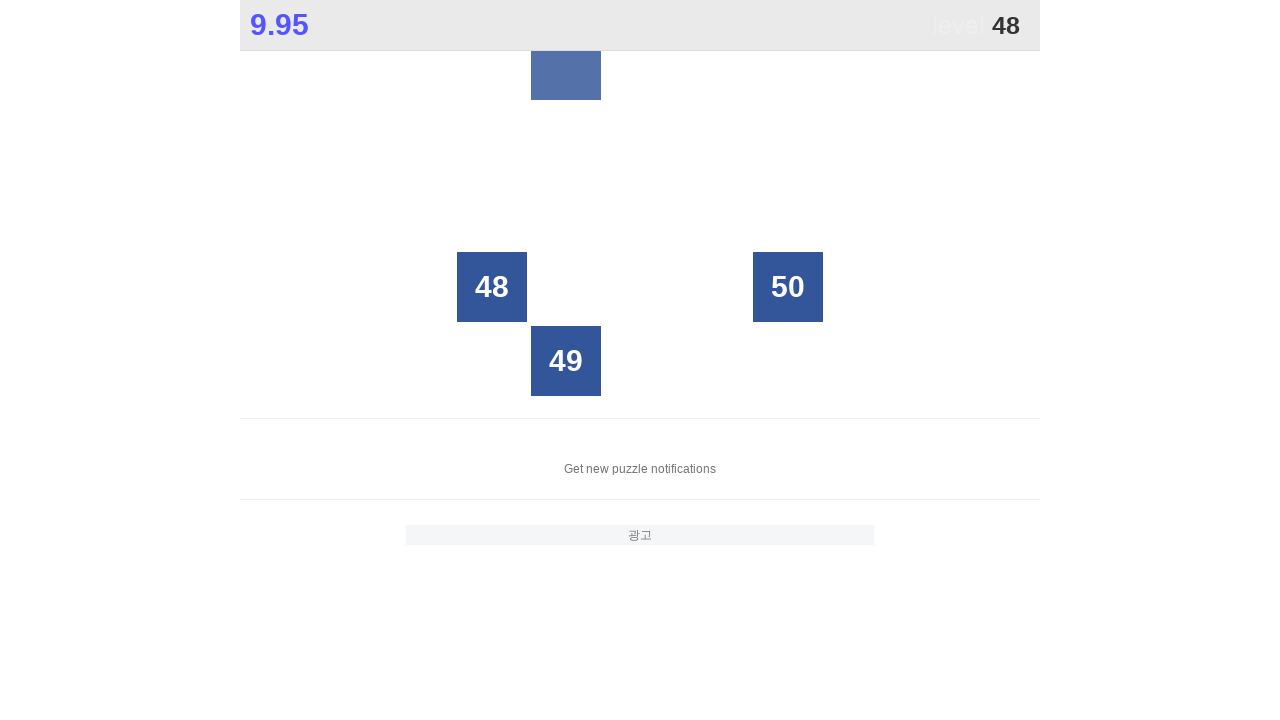

Clicked number 48 at (492, 287) on //*[@id="grid"]//div[text()="48"]
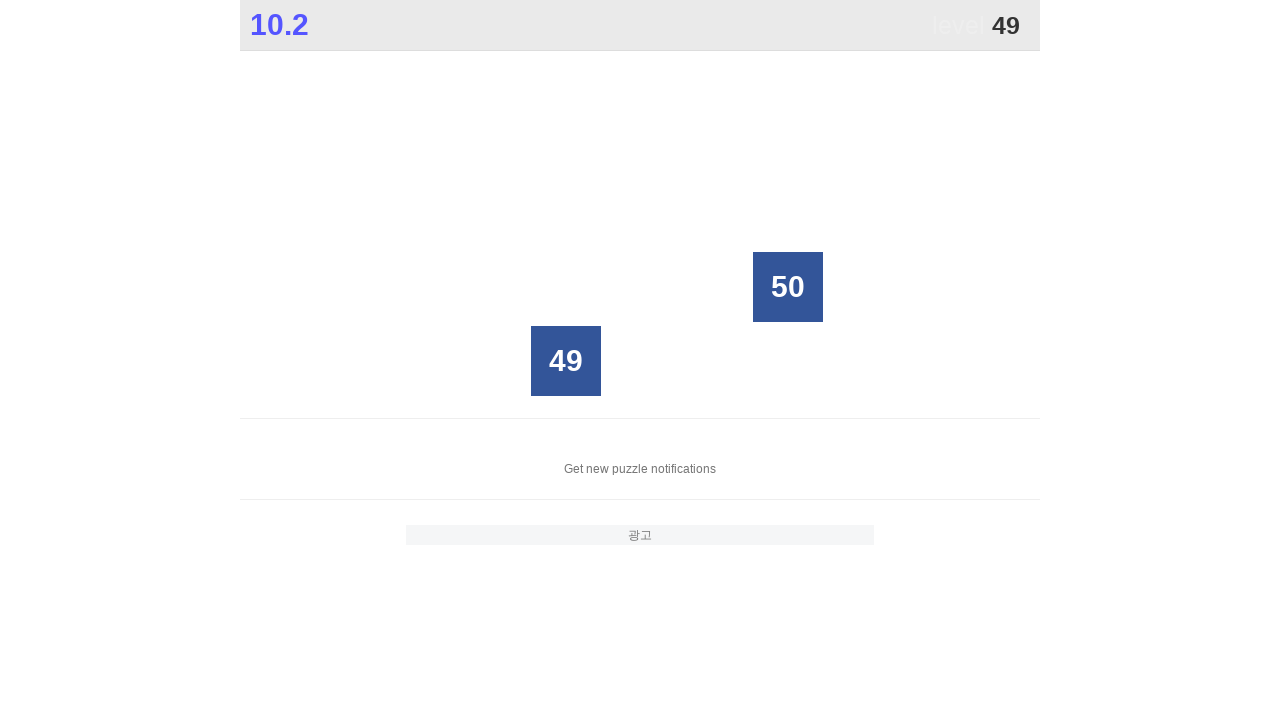

Clicked number 49 at (566, 361) on //*[@id="grid"]//div[text()="49"]
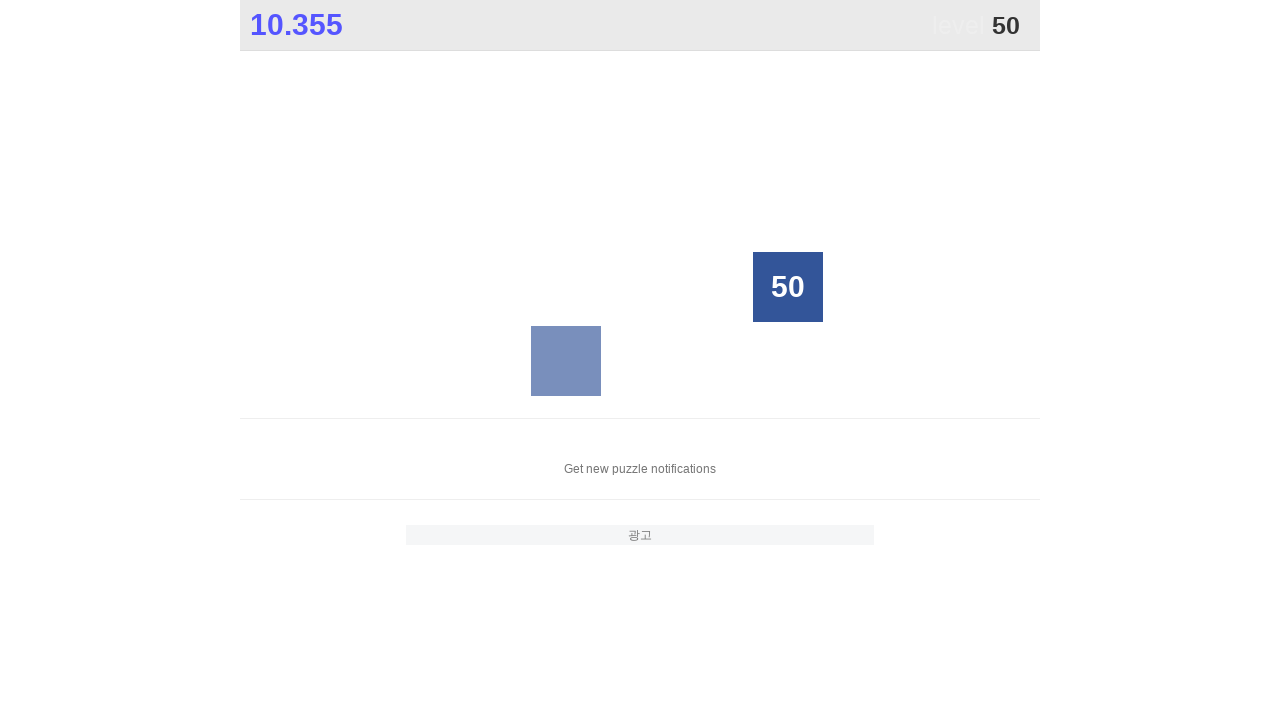

Clicked number 50 at (788, 287) on //*[@id="grid"]//div[text()="50"]
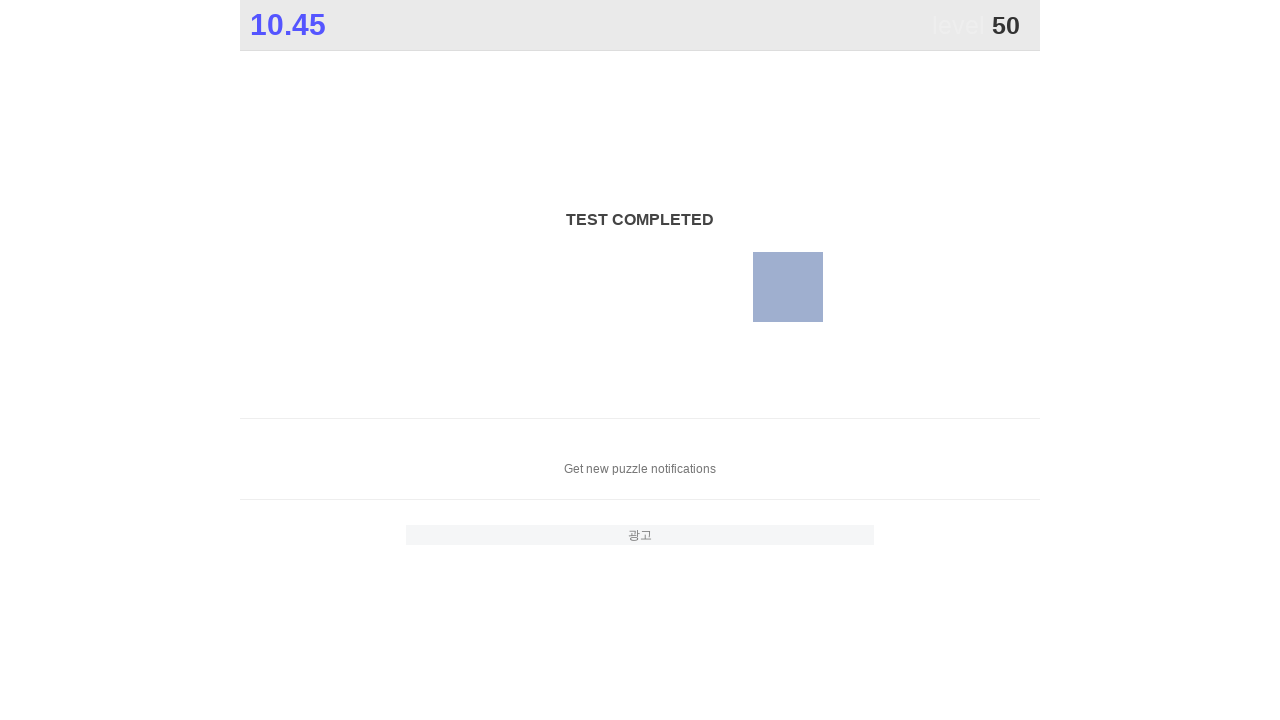

Final score result displayed
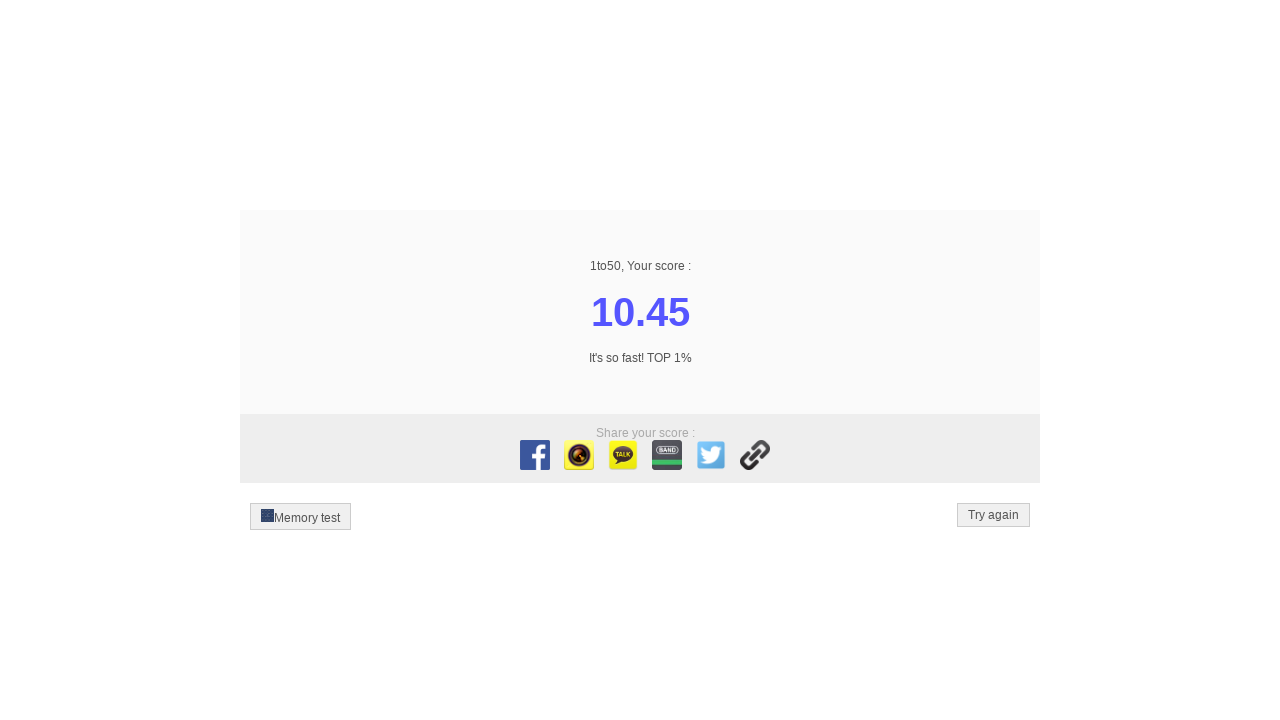

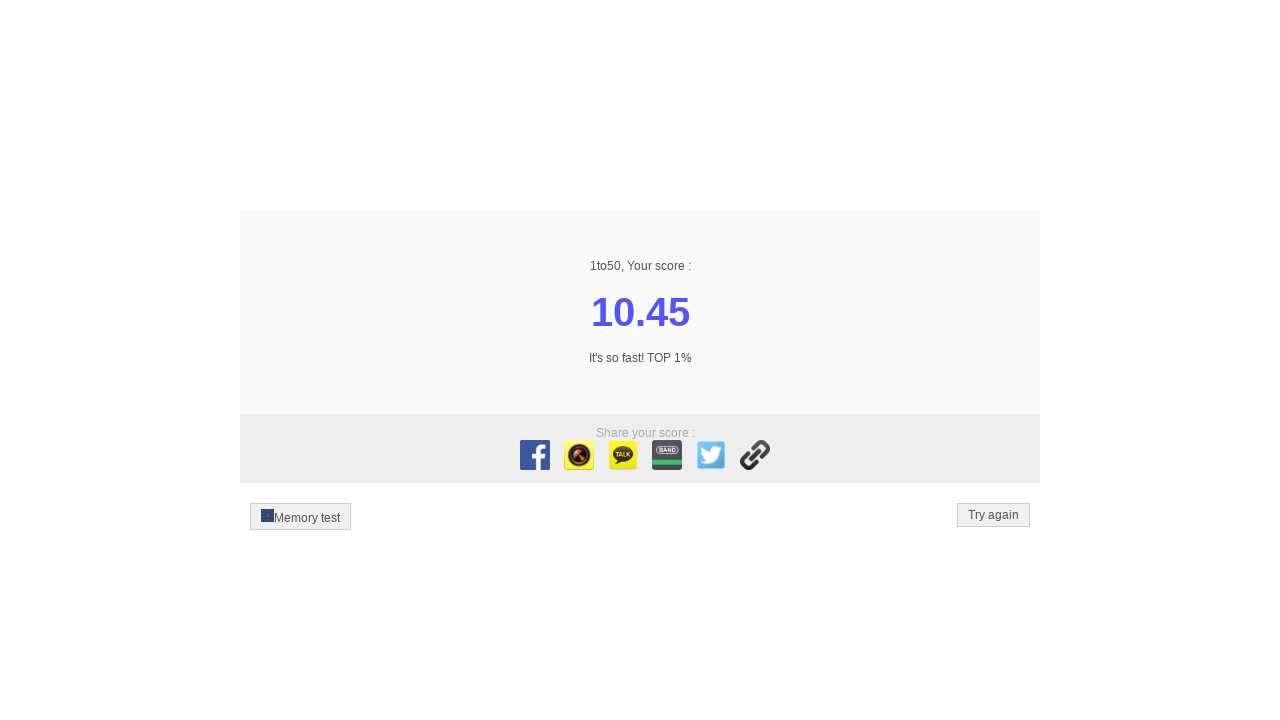